Tests infinite scrolling functionality by repeatedly scrolling down the page 250 pixels at a time, simulating a user scrolling through infinite content.

Starting URL: http://practice.cybertekschool.com/infinite_scroll

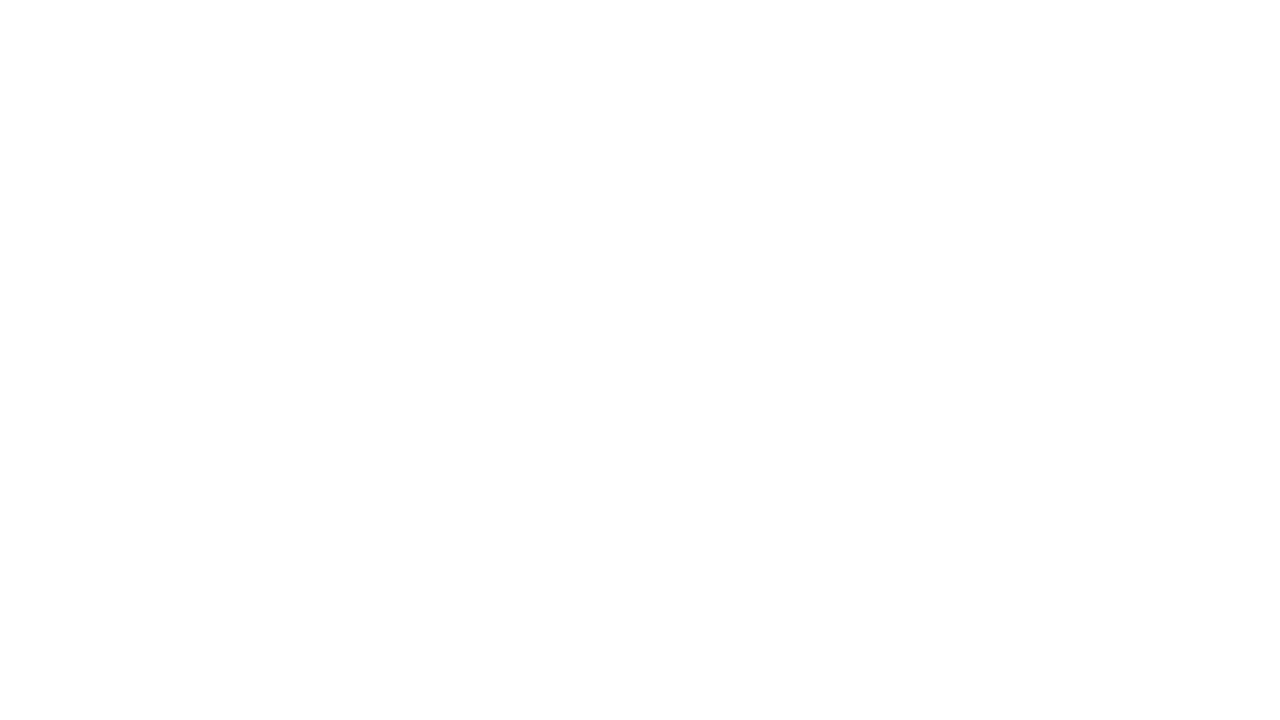

Set viewport size to 1920x1080
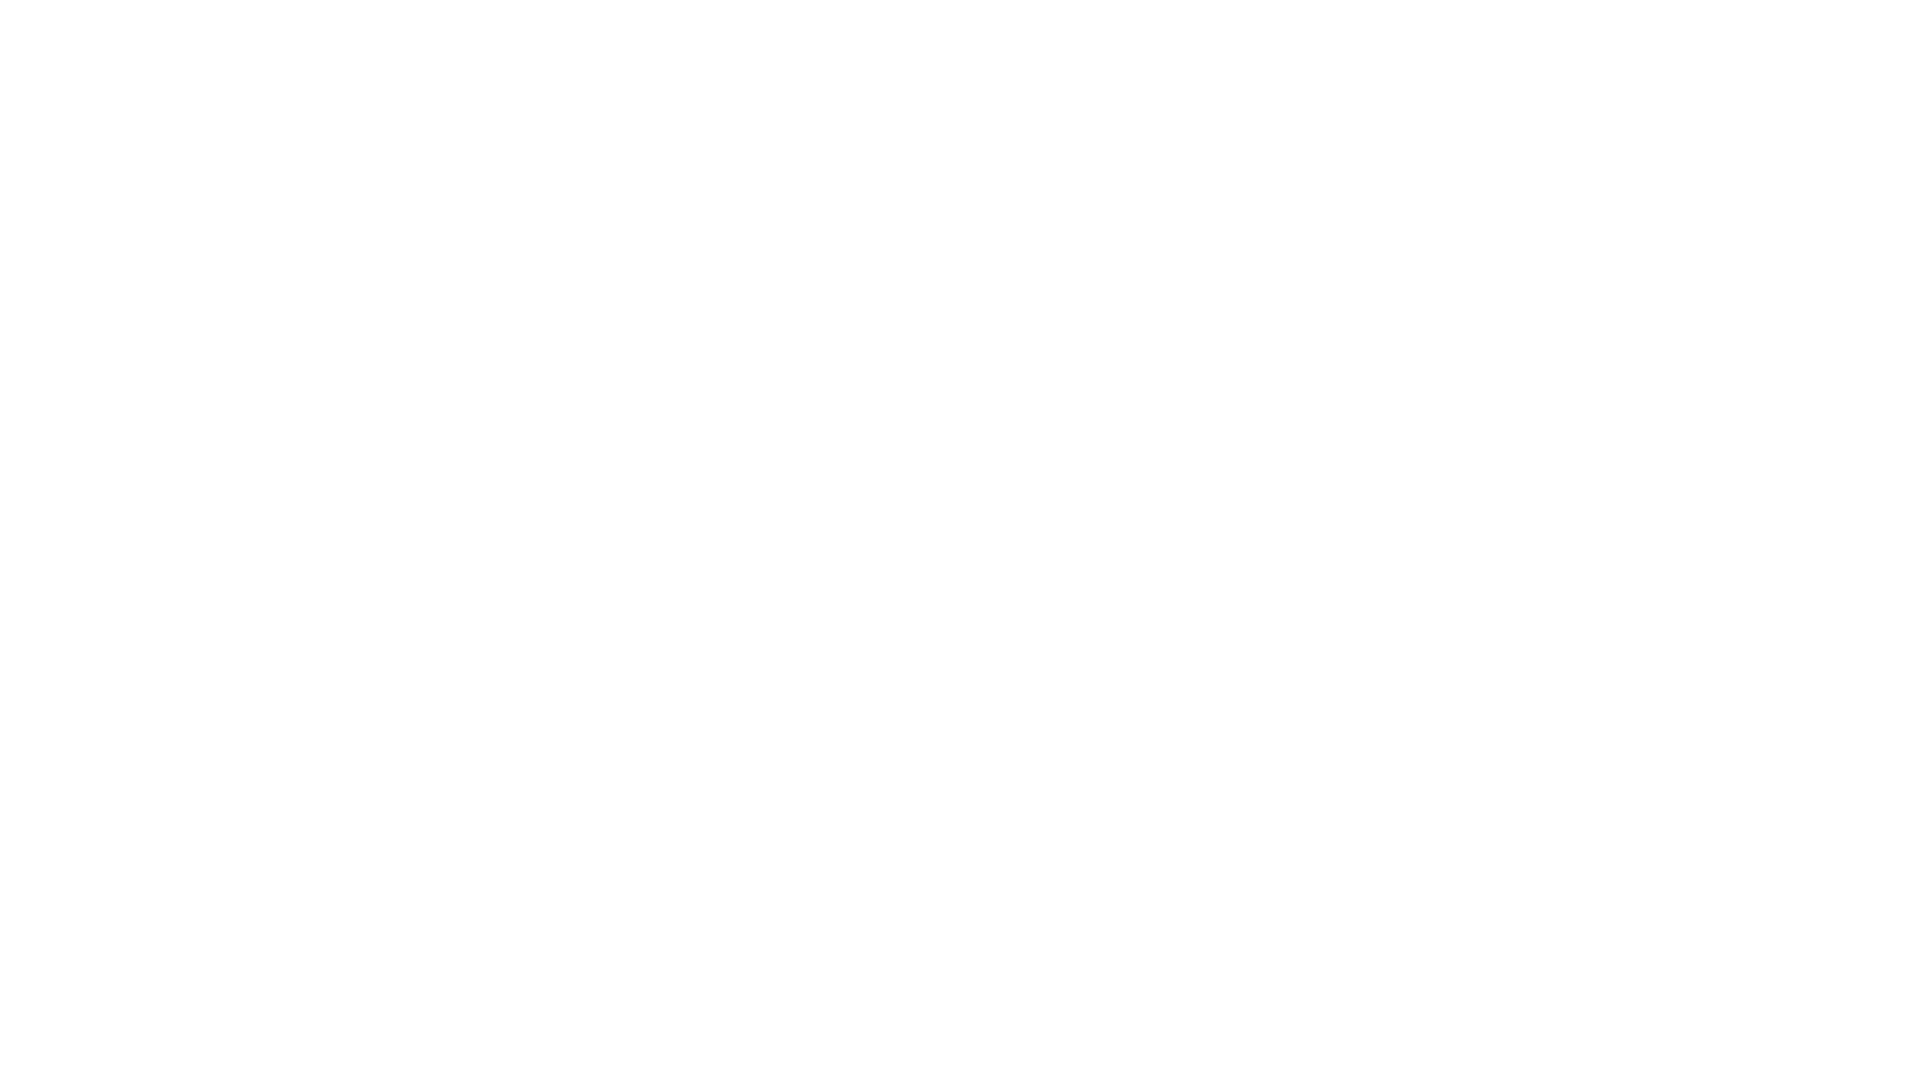

Scrolled down 250 pixels (iteration 1)
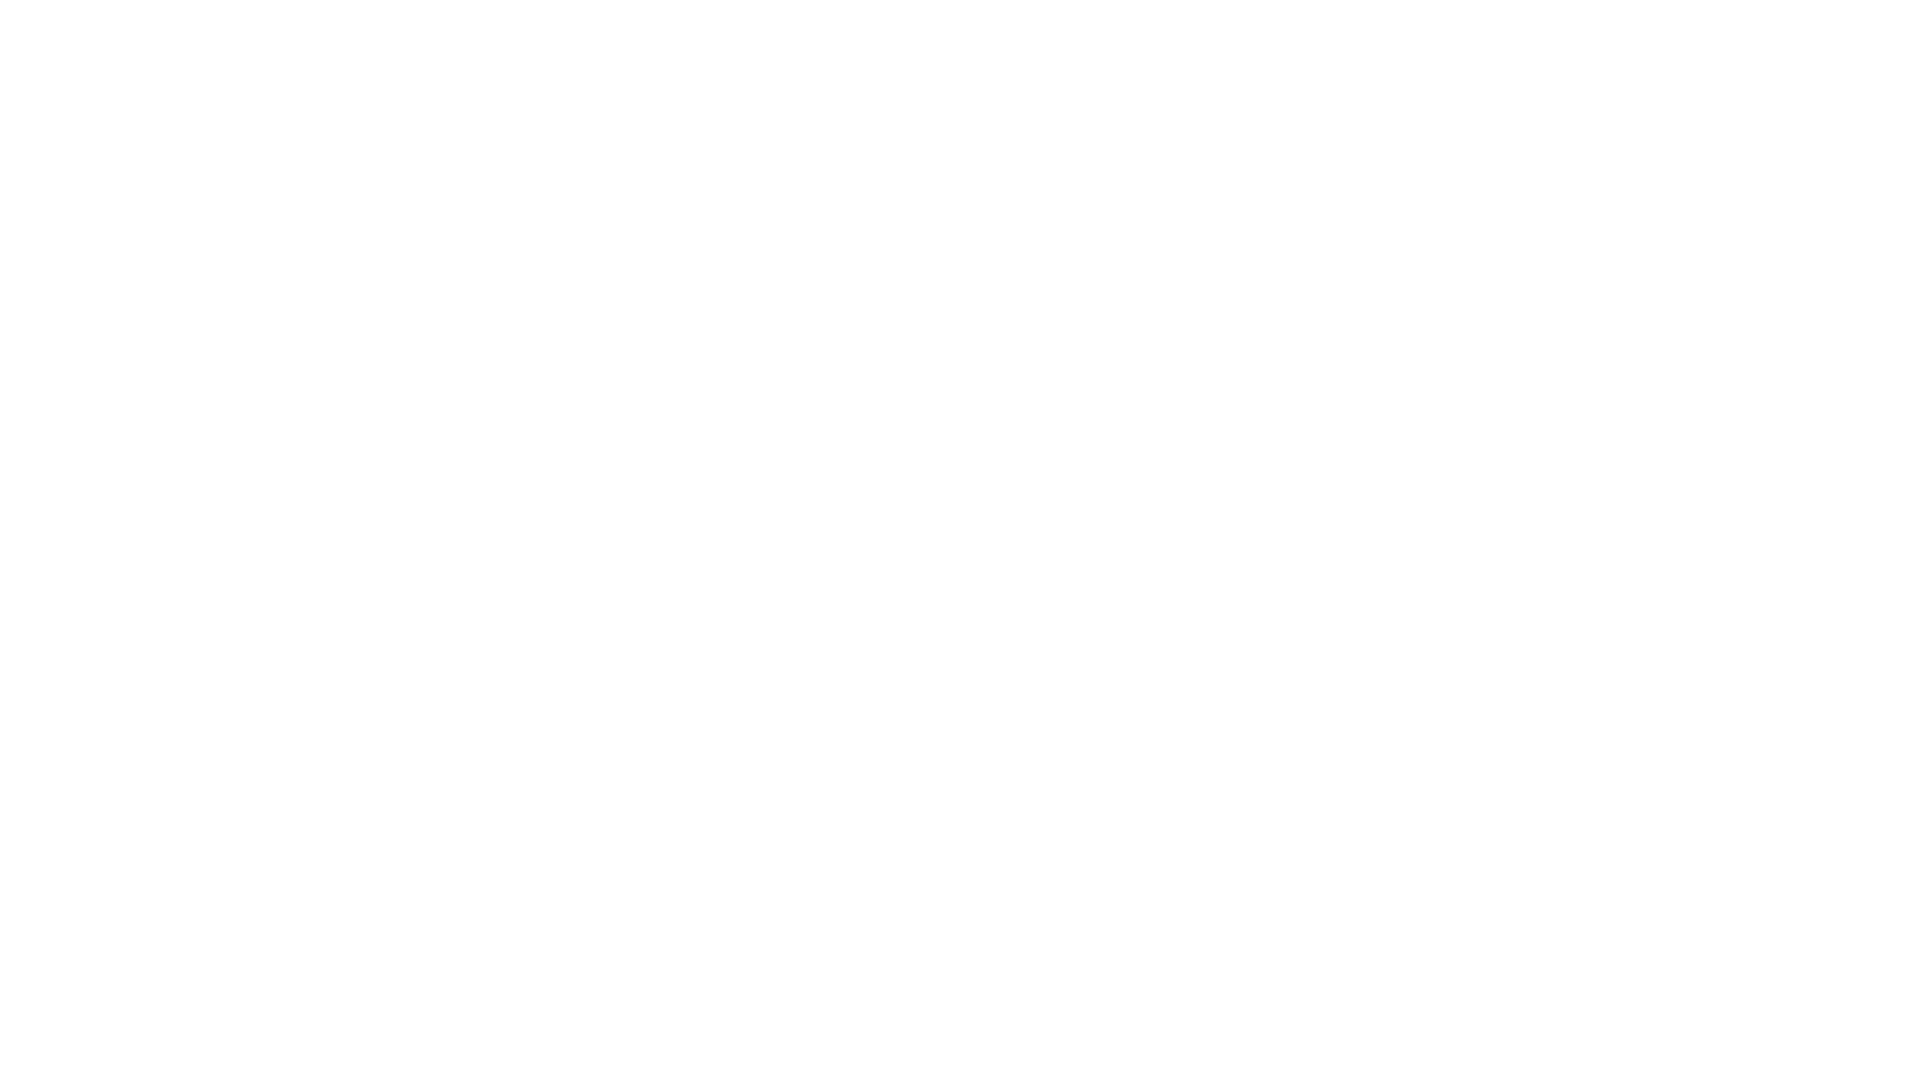

Waited 1 second for content to load (iteration 1)
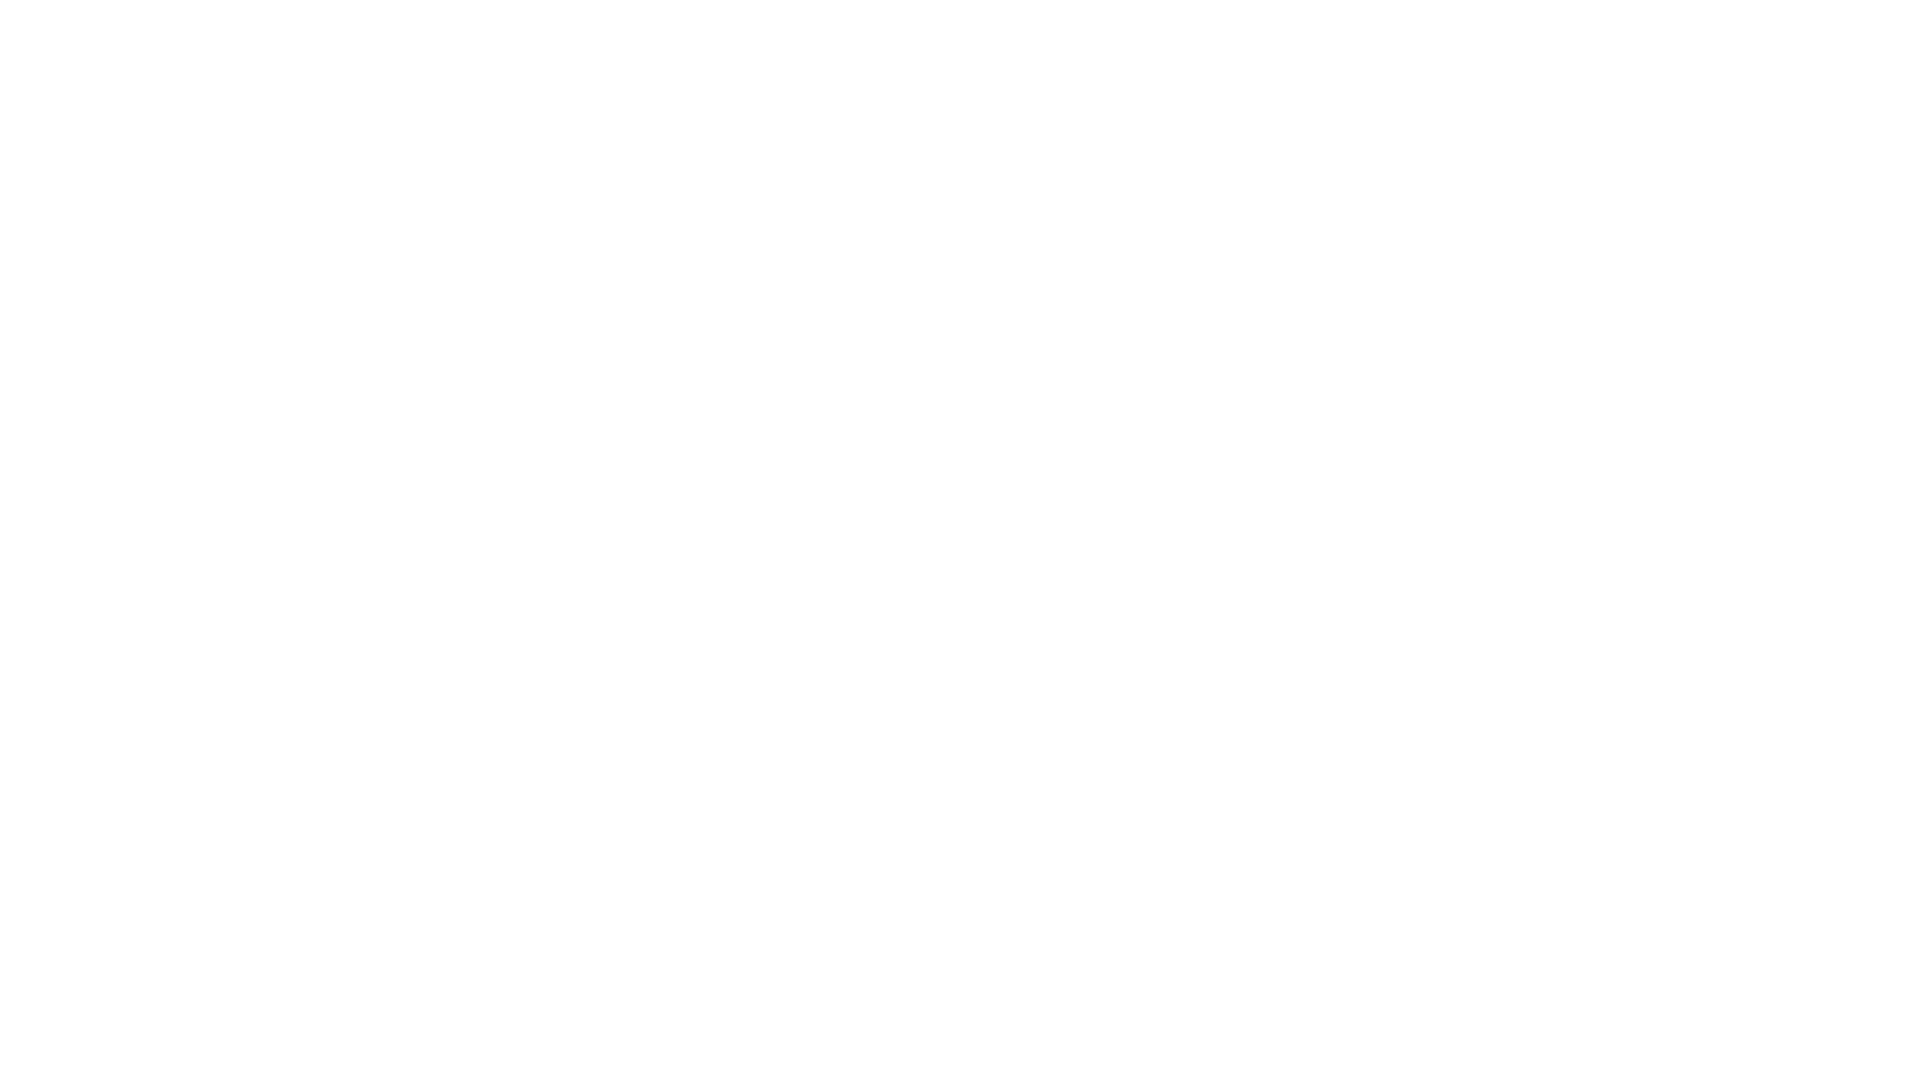

Scrolled down 250 pixels (iteration 2)
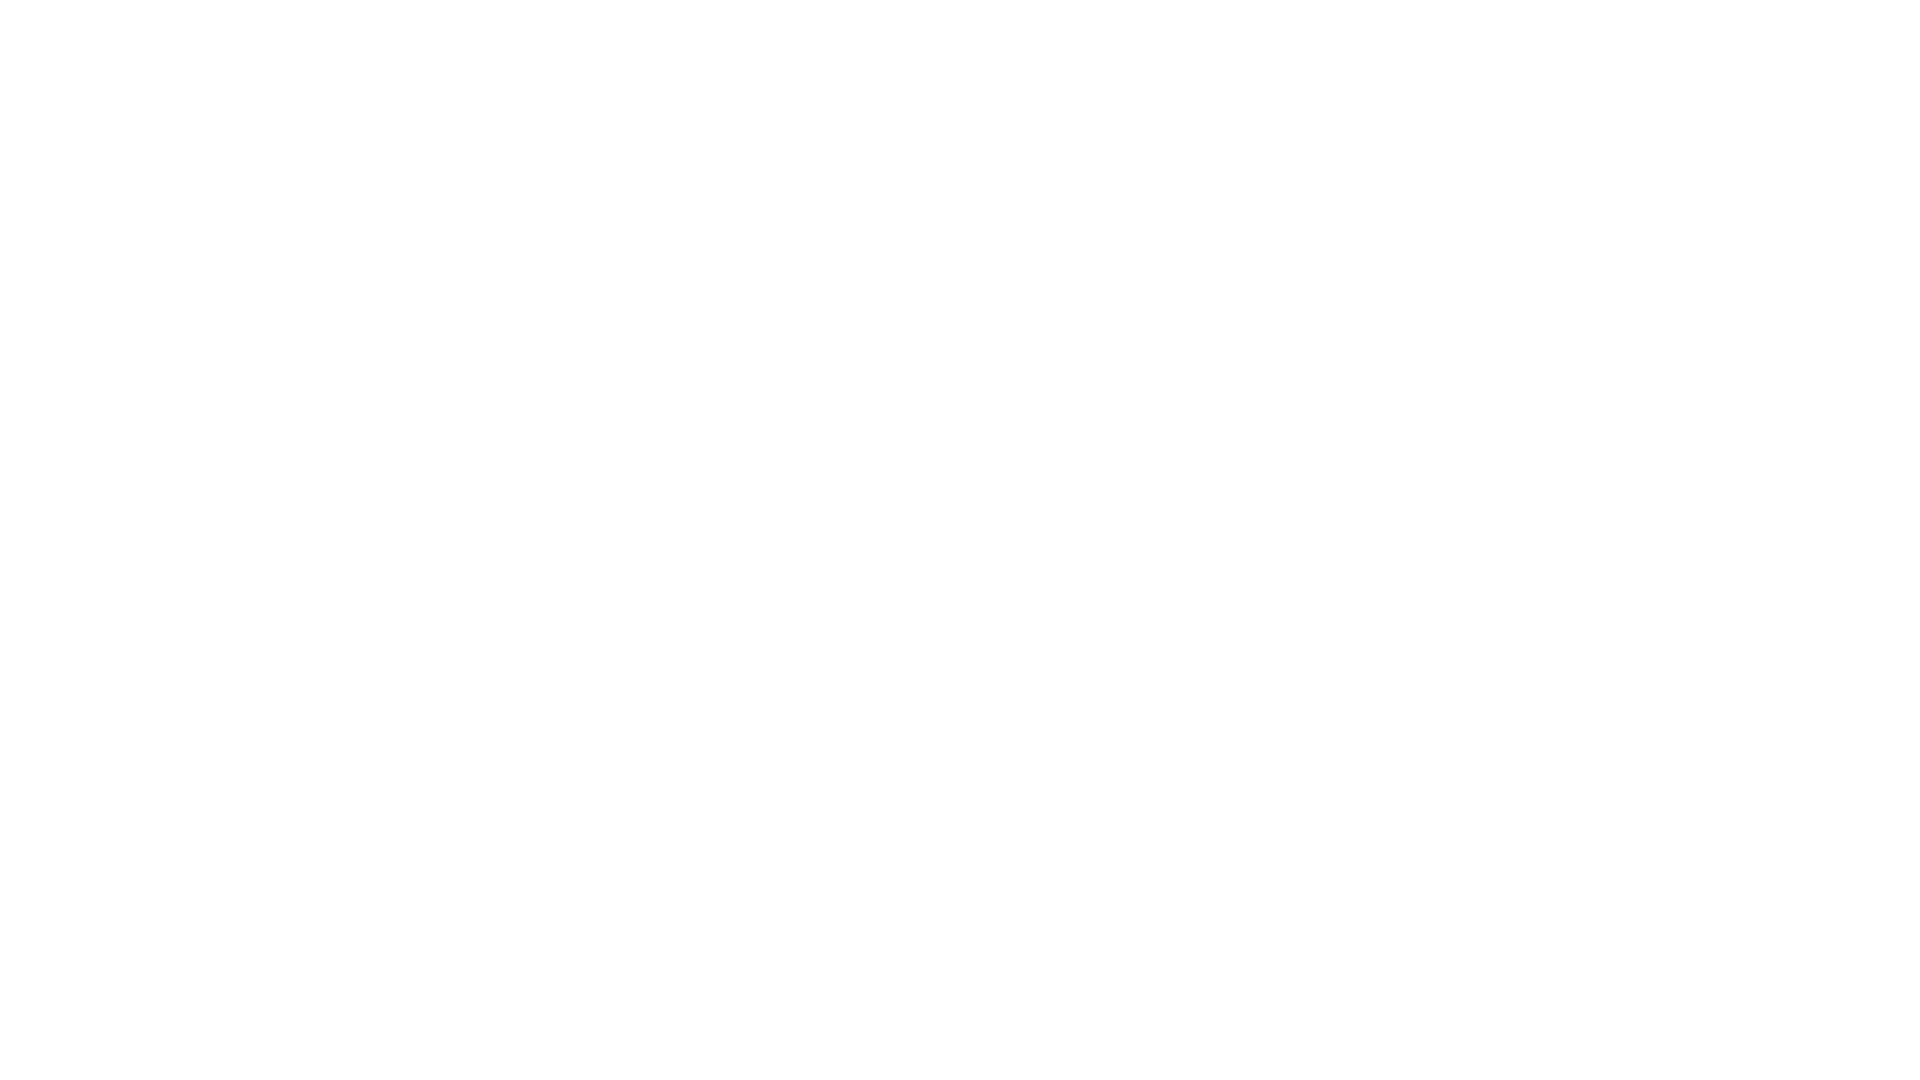

Waited 1 second for content to load (iteration 2)
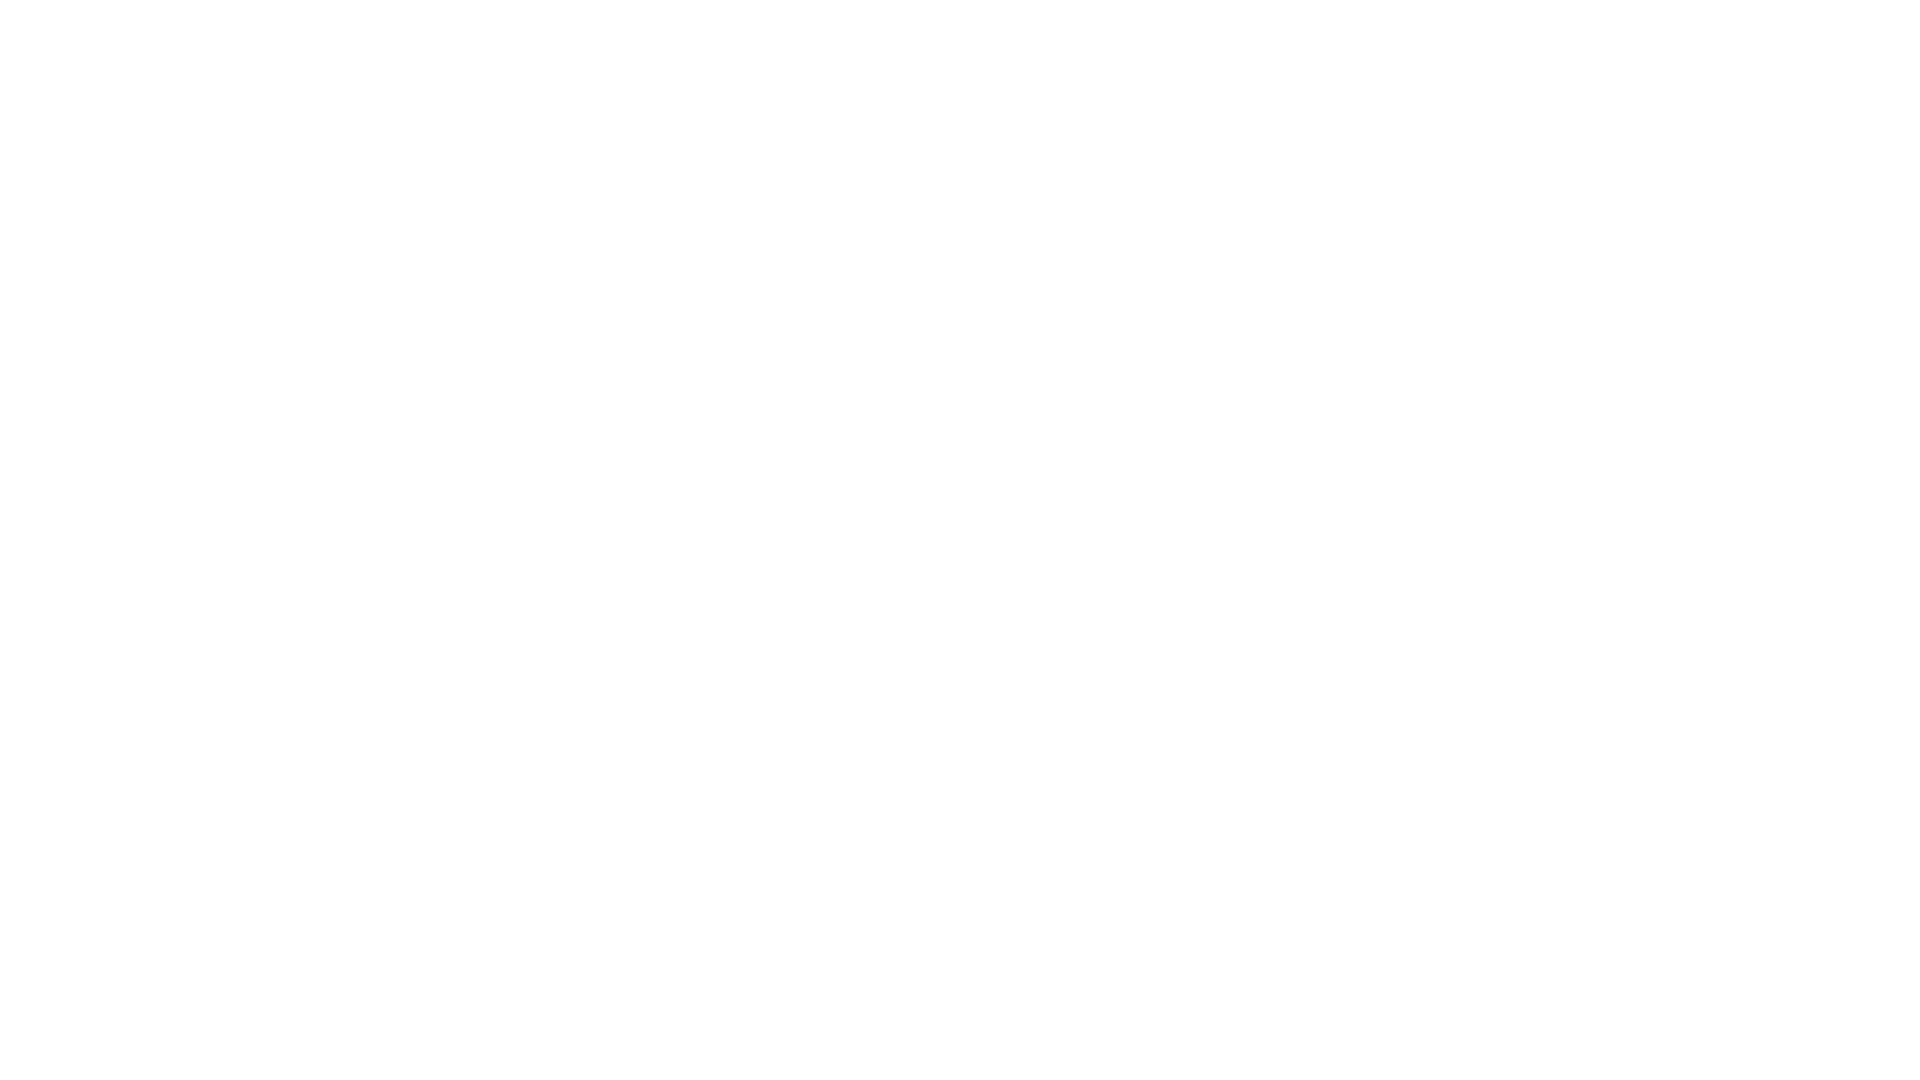

Scrolled down 250 pixels (iteration 3)
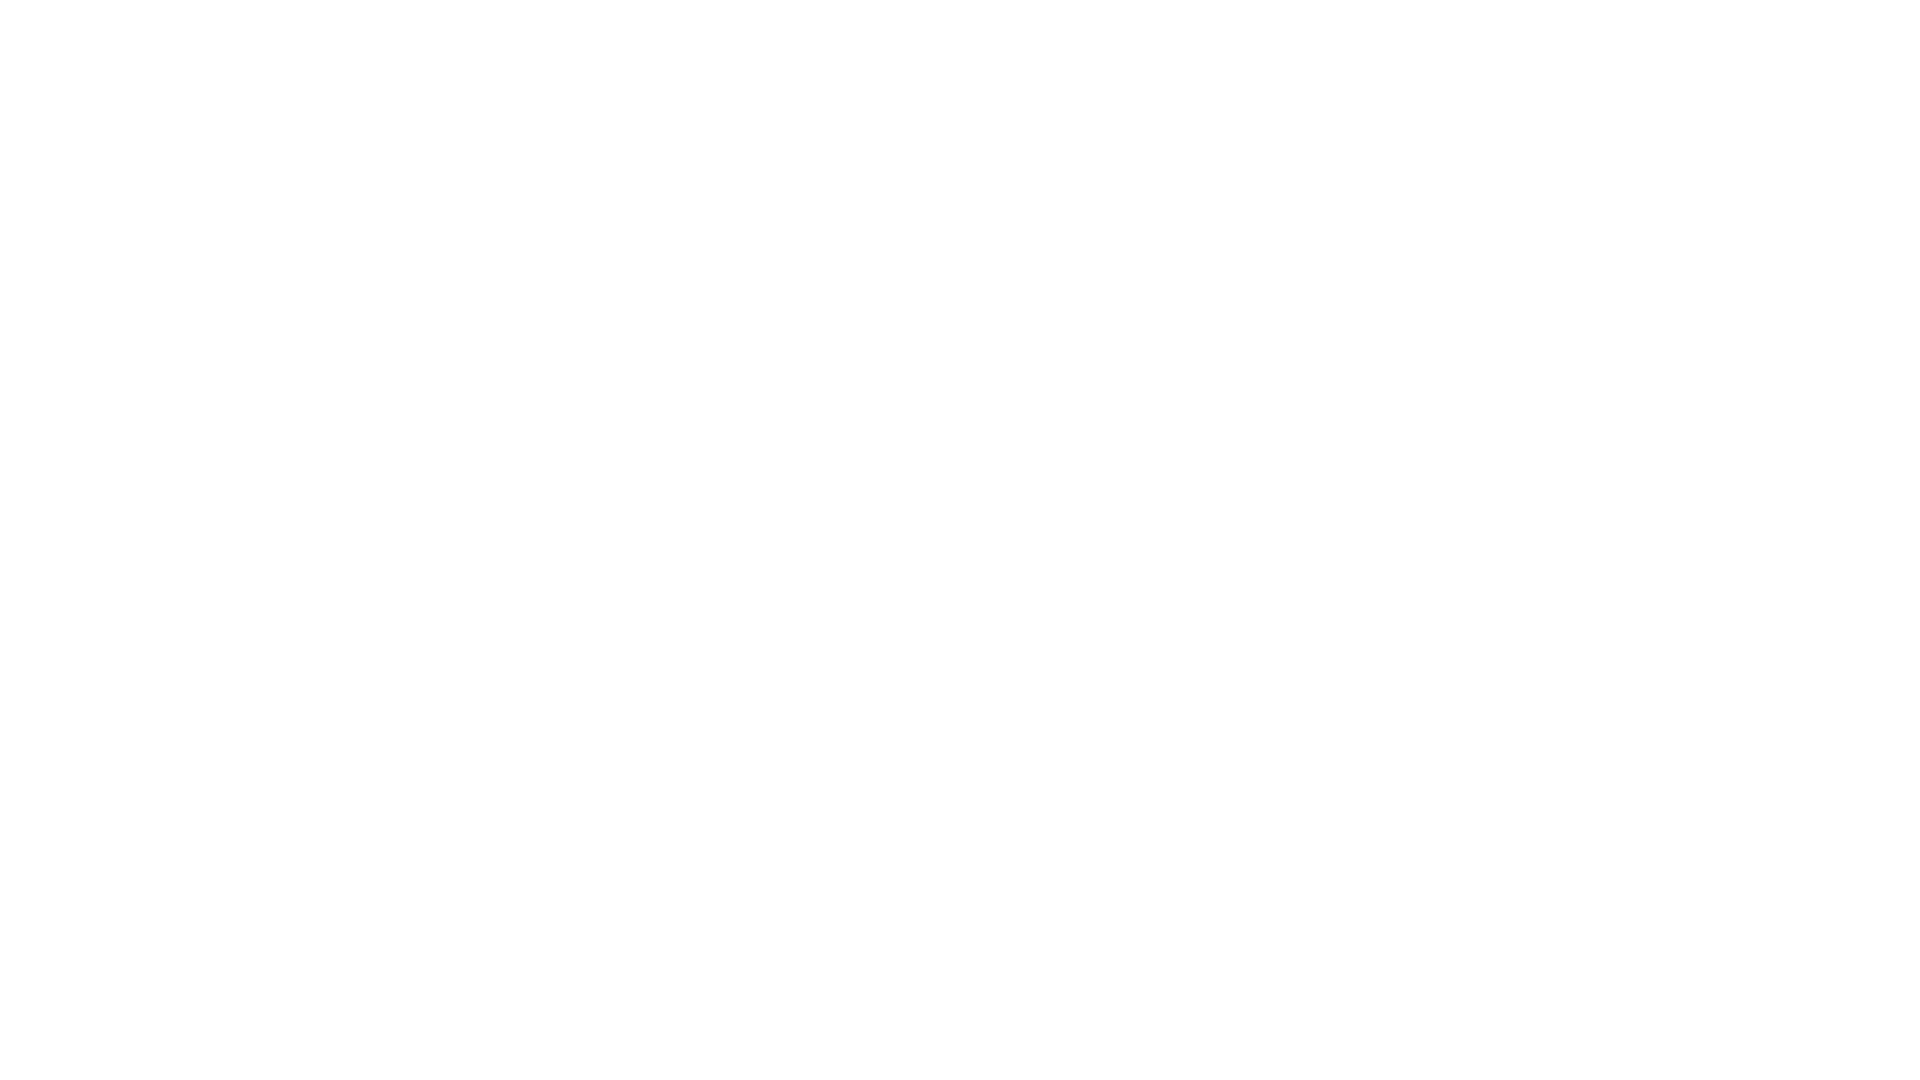

Waited 1 second for content to load (iteration 3)
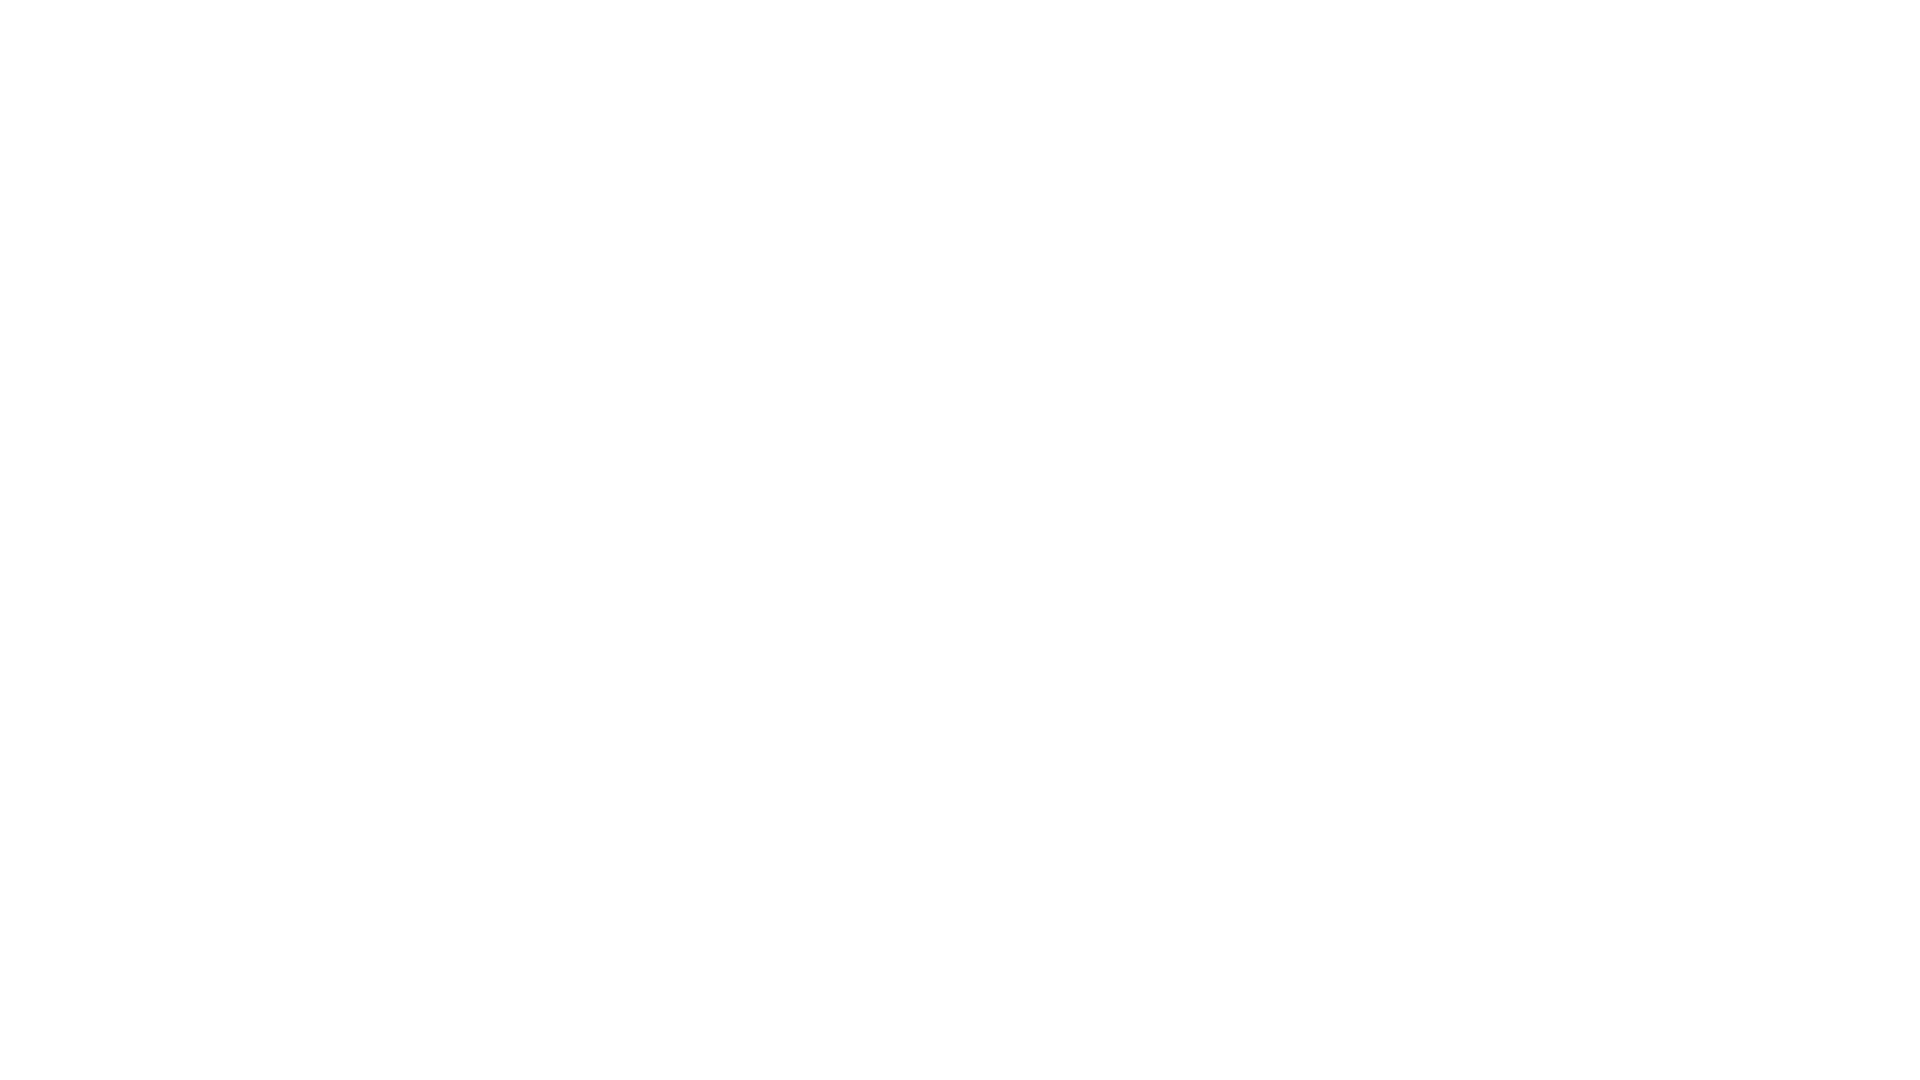

Scrolled down 250 pixels (iteration 4)
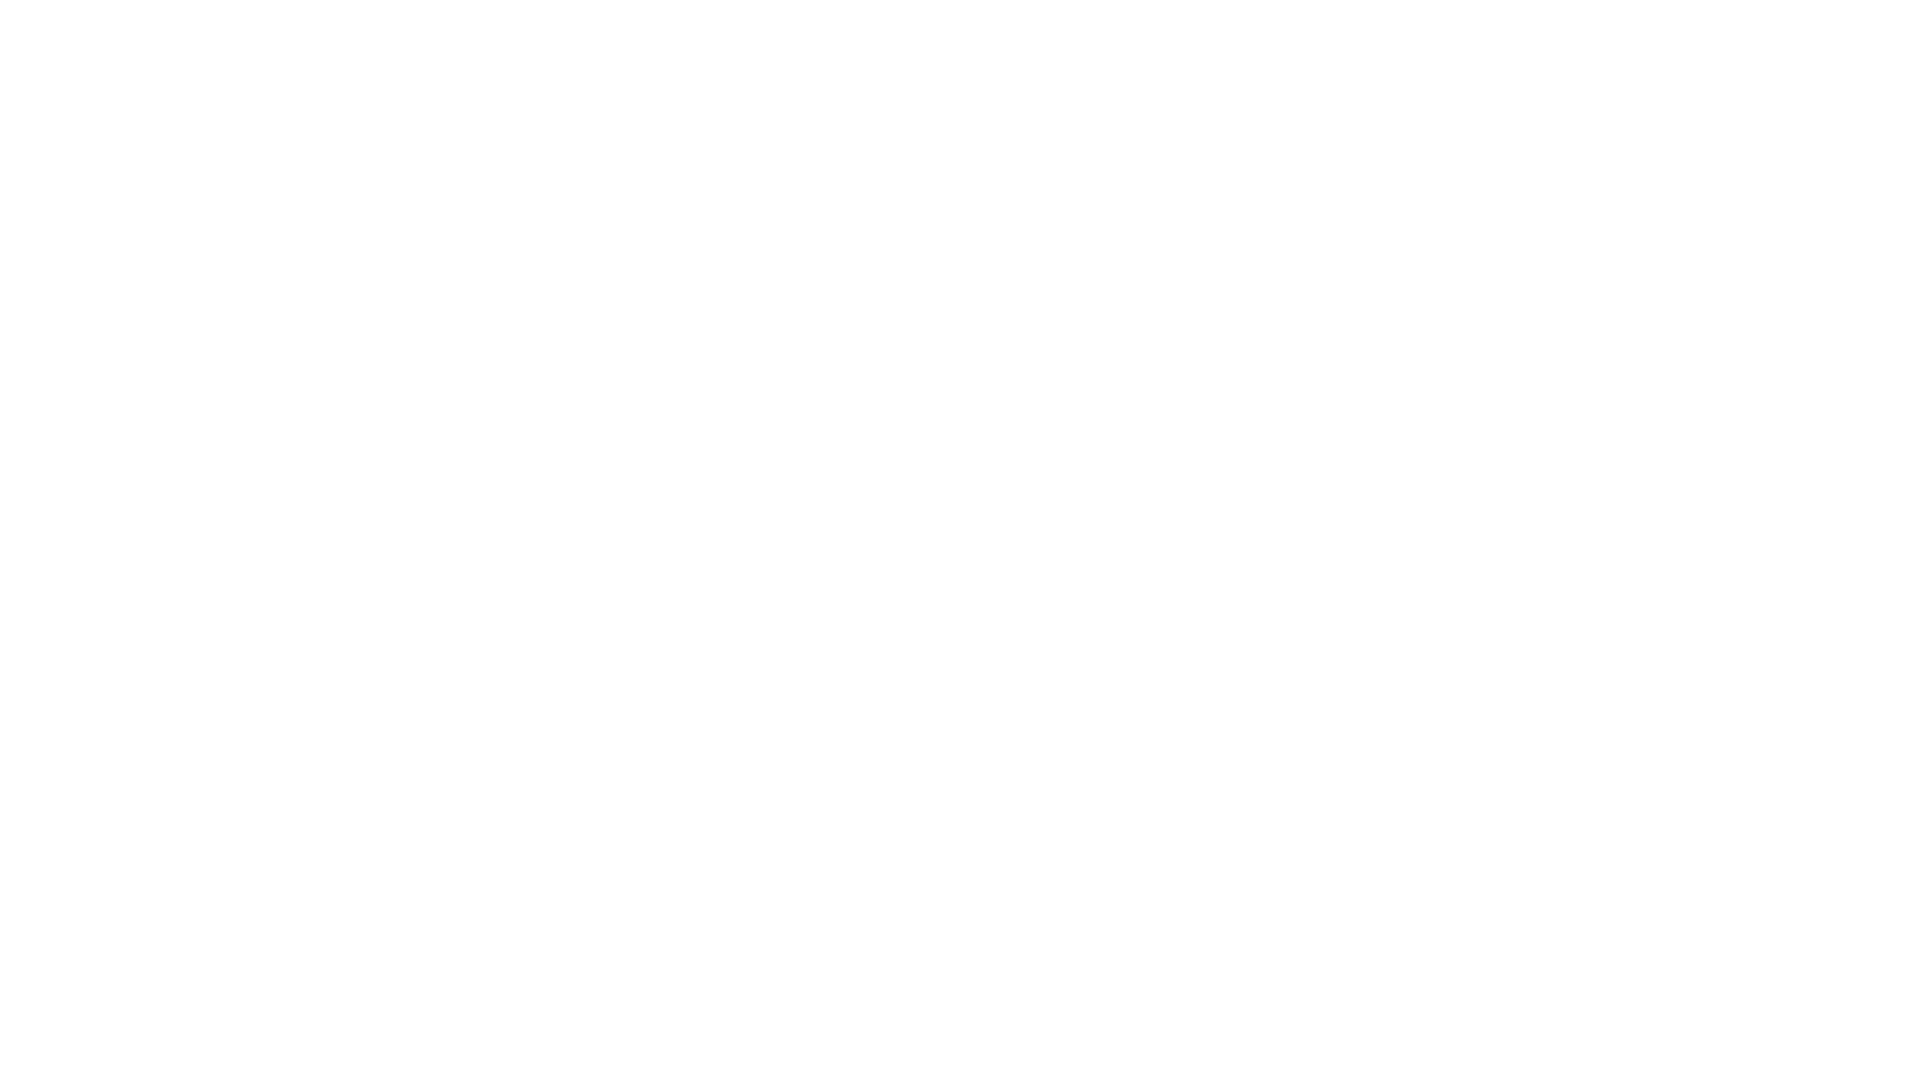

Waited 1 second for content to load (iteration 4)
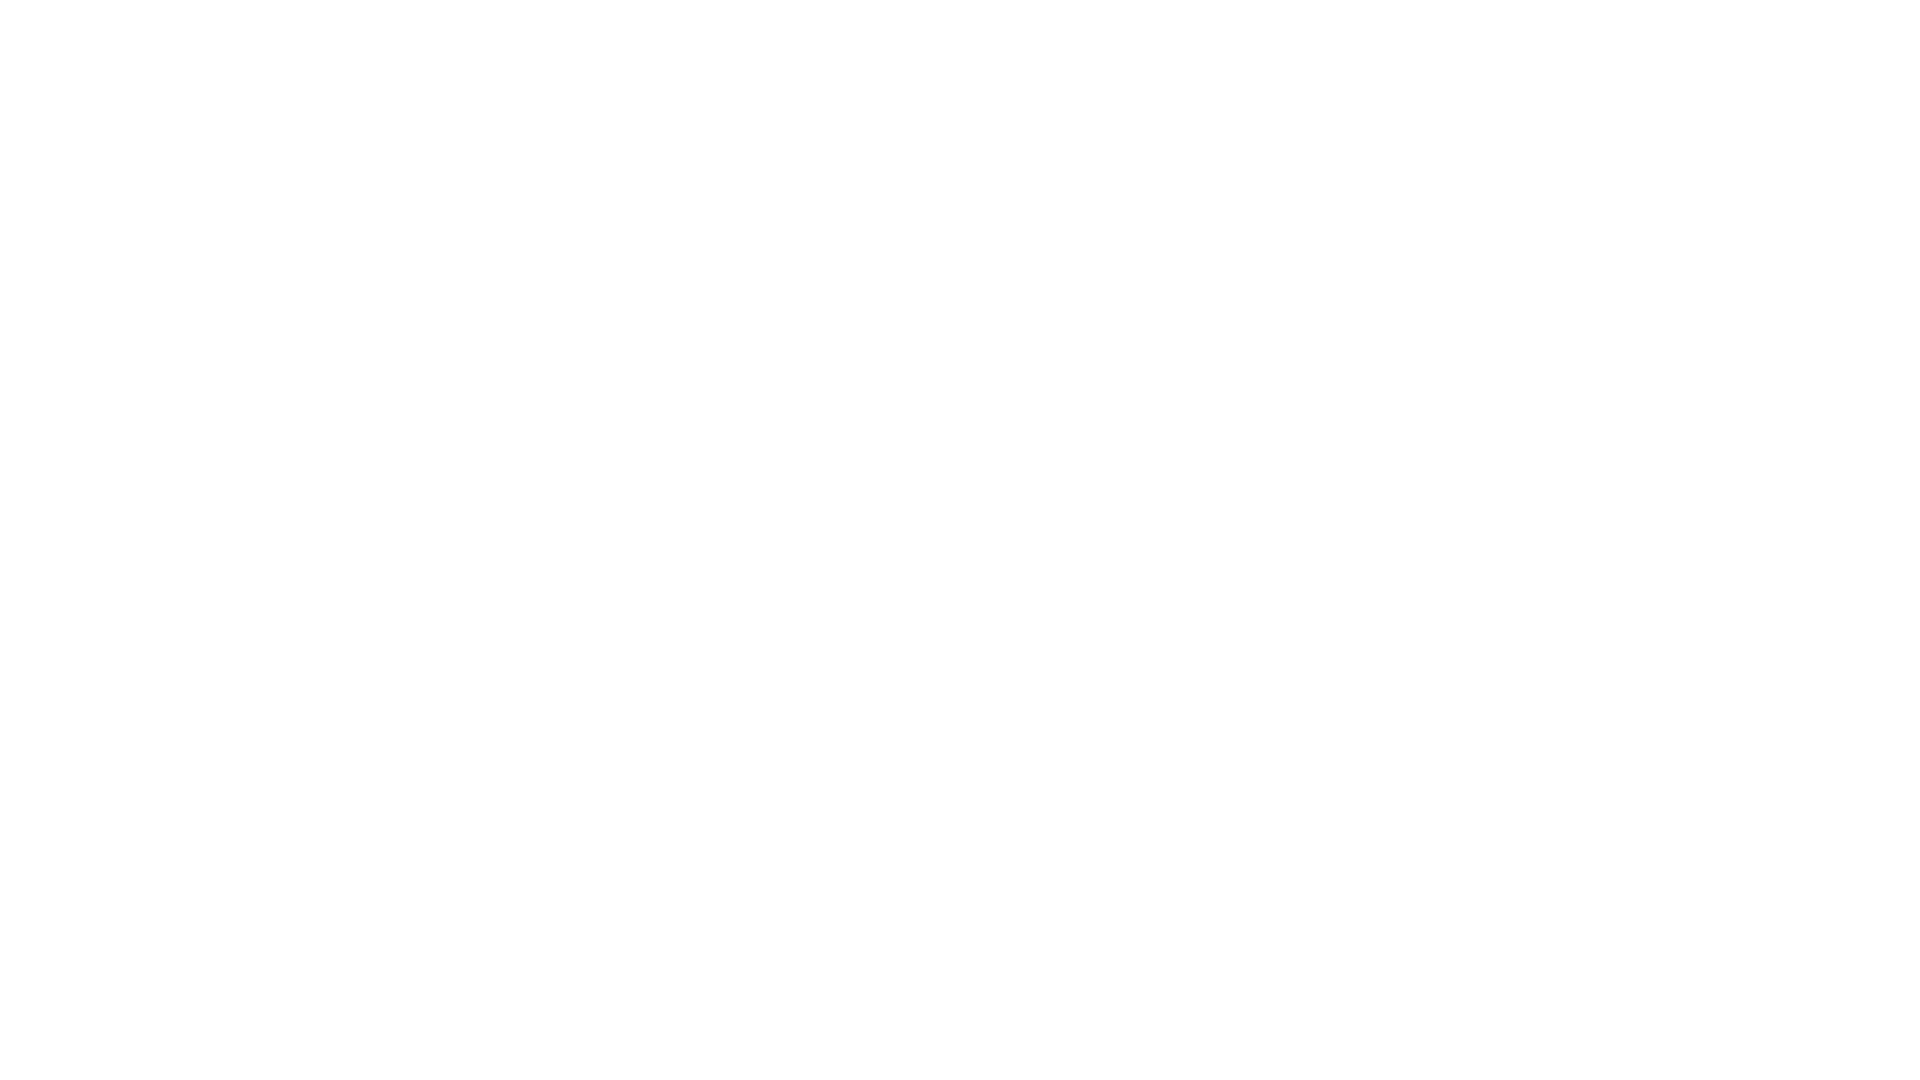

Scrolled down 250 pixels (iteration 5)
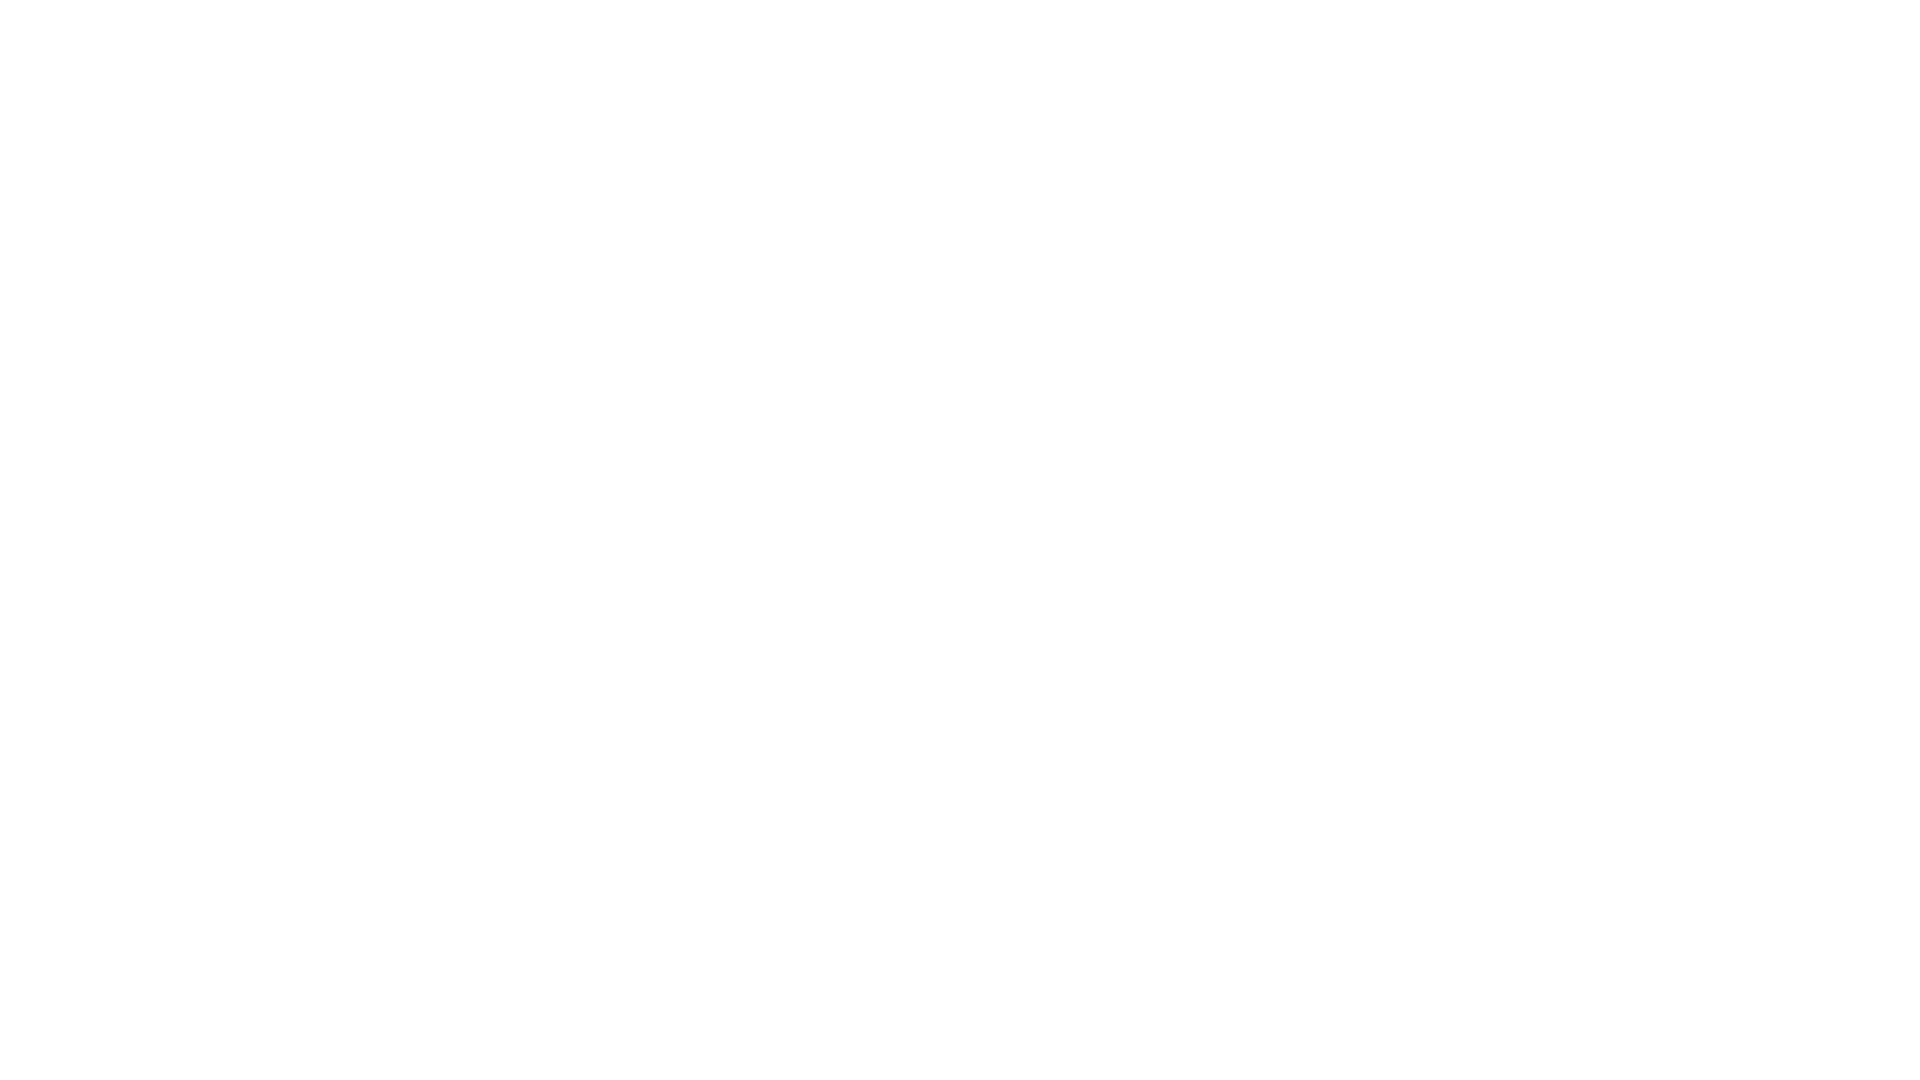

Waited 1 second for content to load (iteration 5)
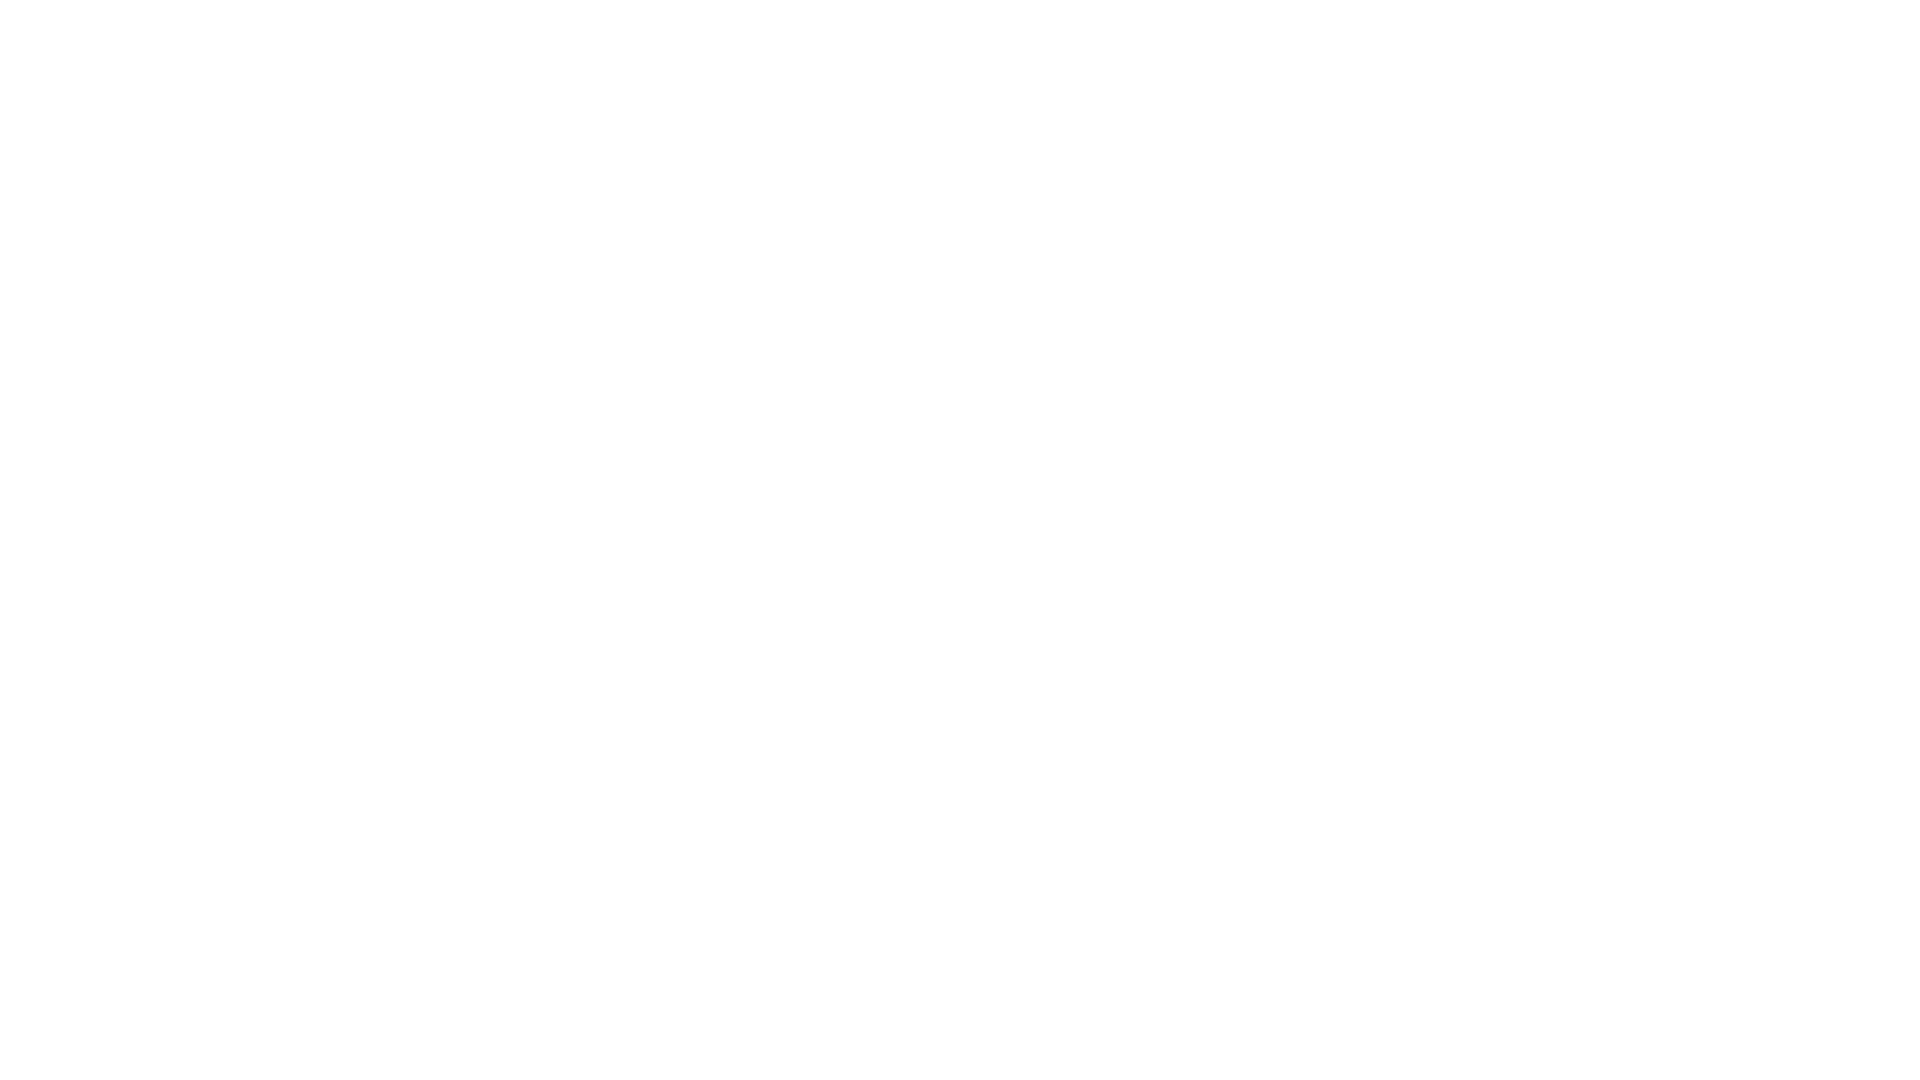

Scrolled down 250 pixels (iteration 6)
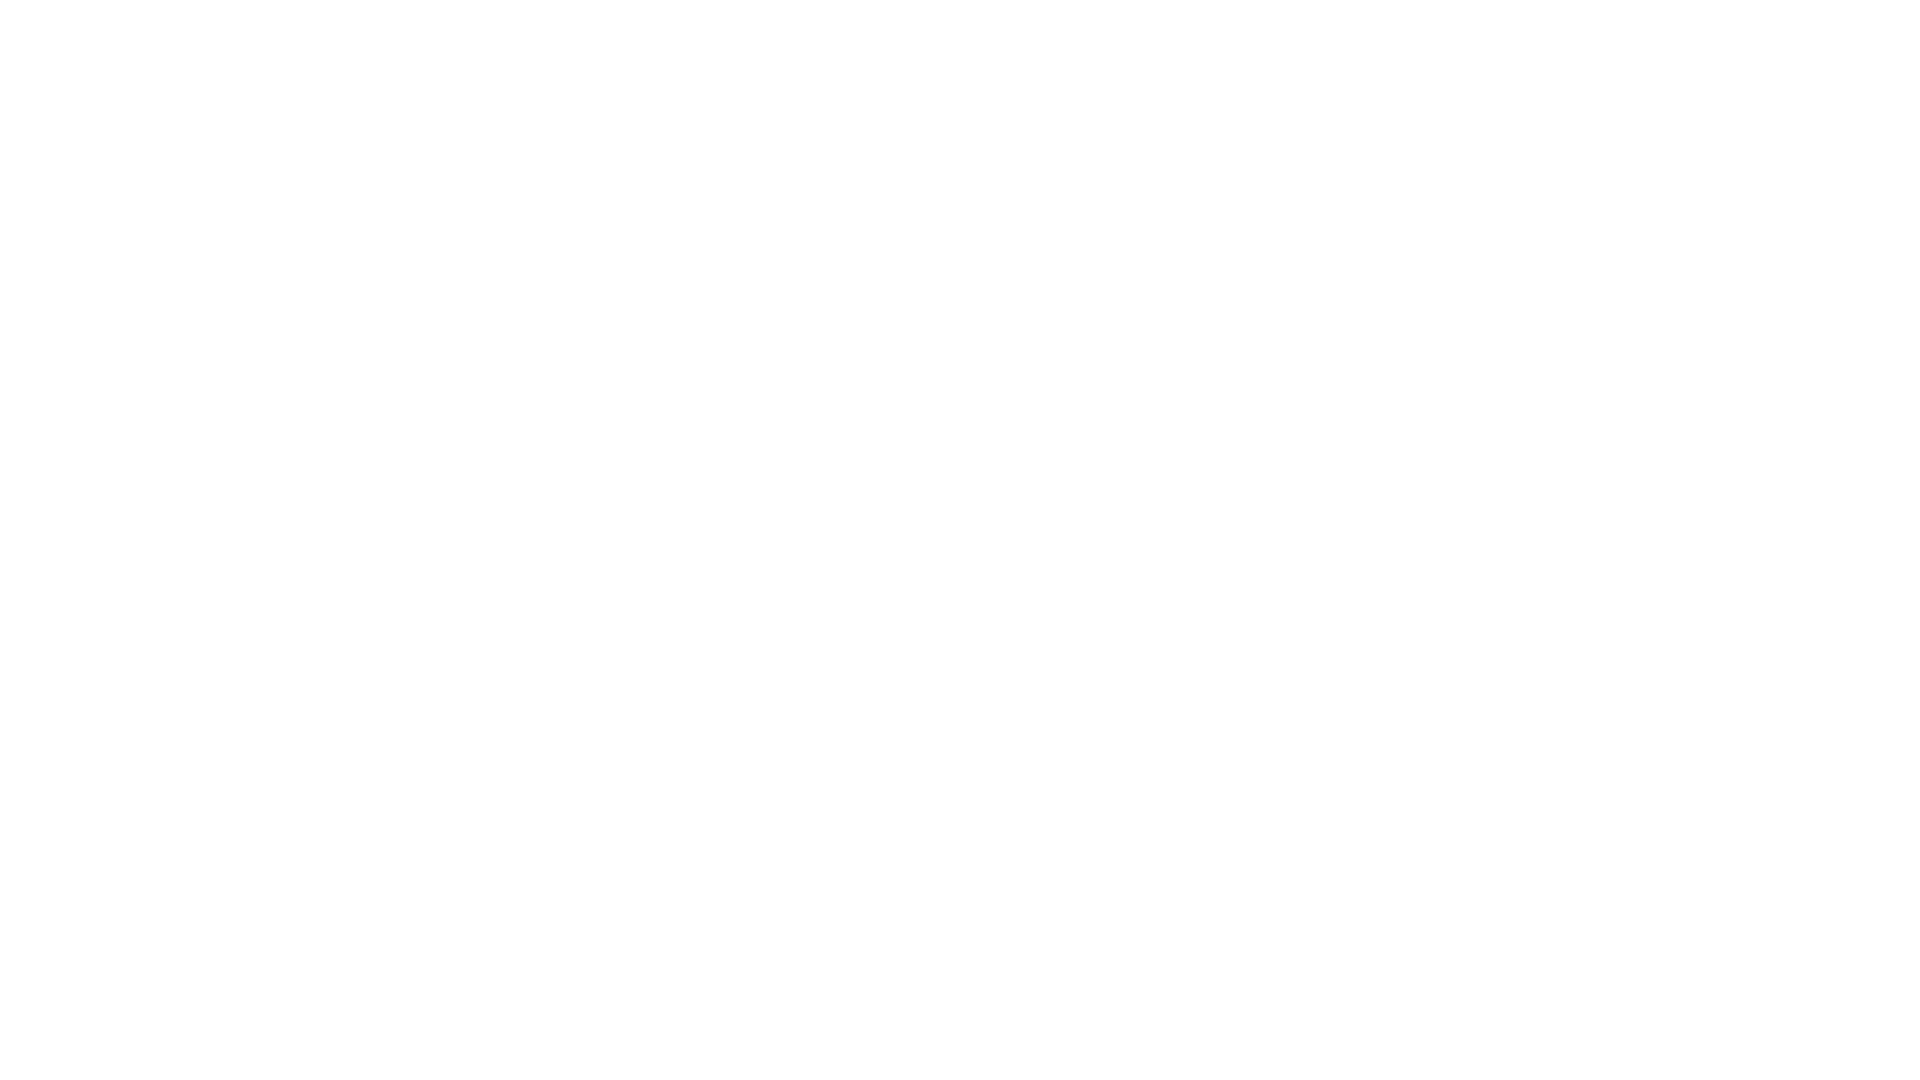

Waited 1 second for content to load (iteration 6)
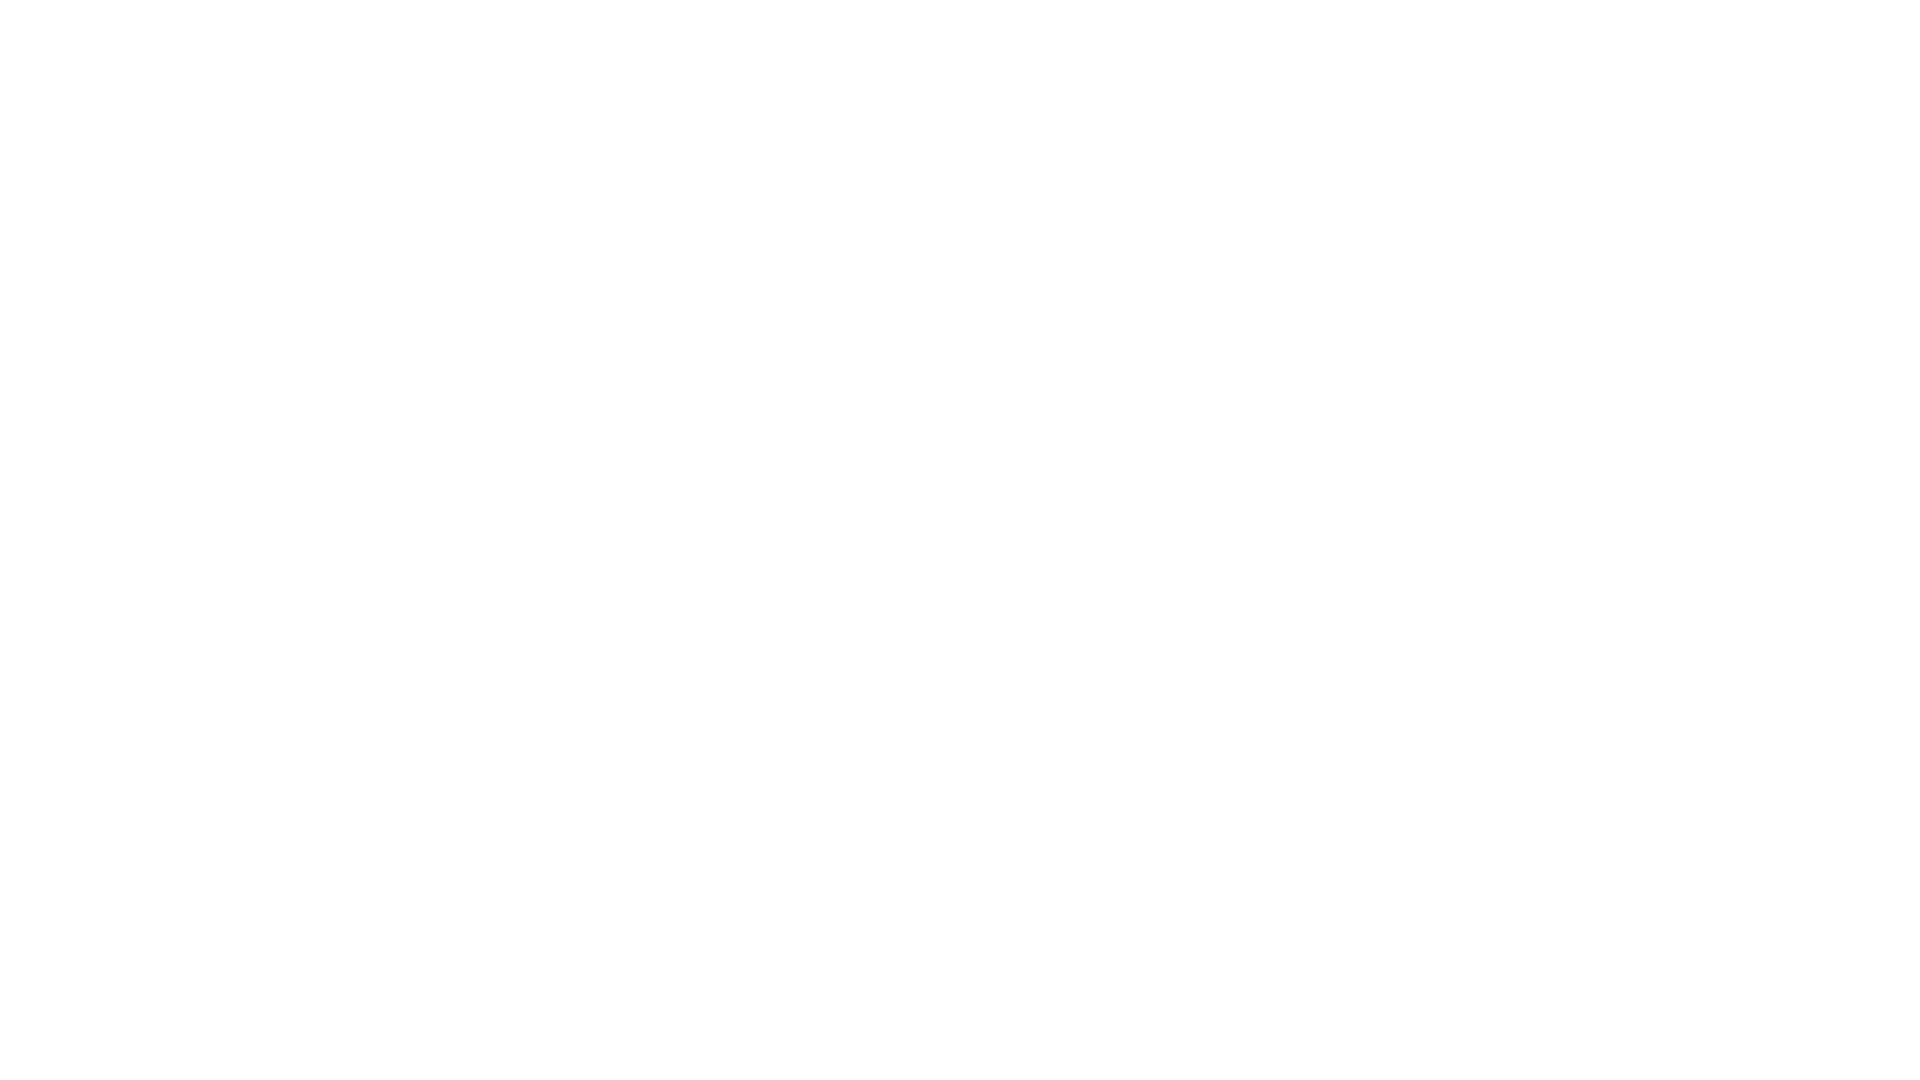

Scrolled down 250 pixels (iteration 7)
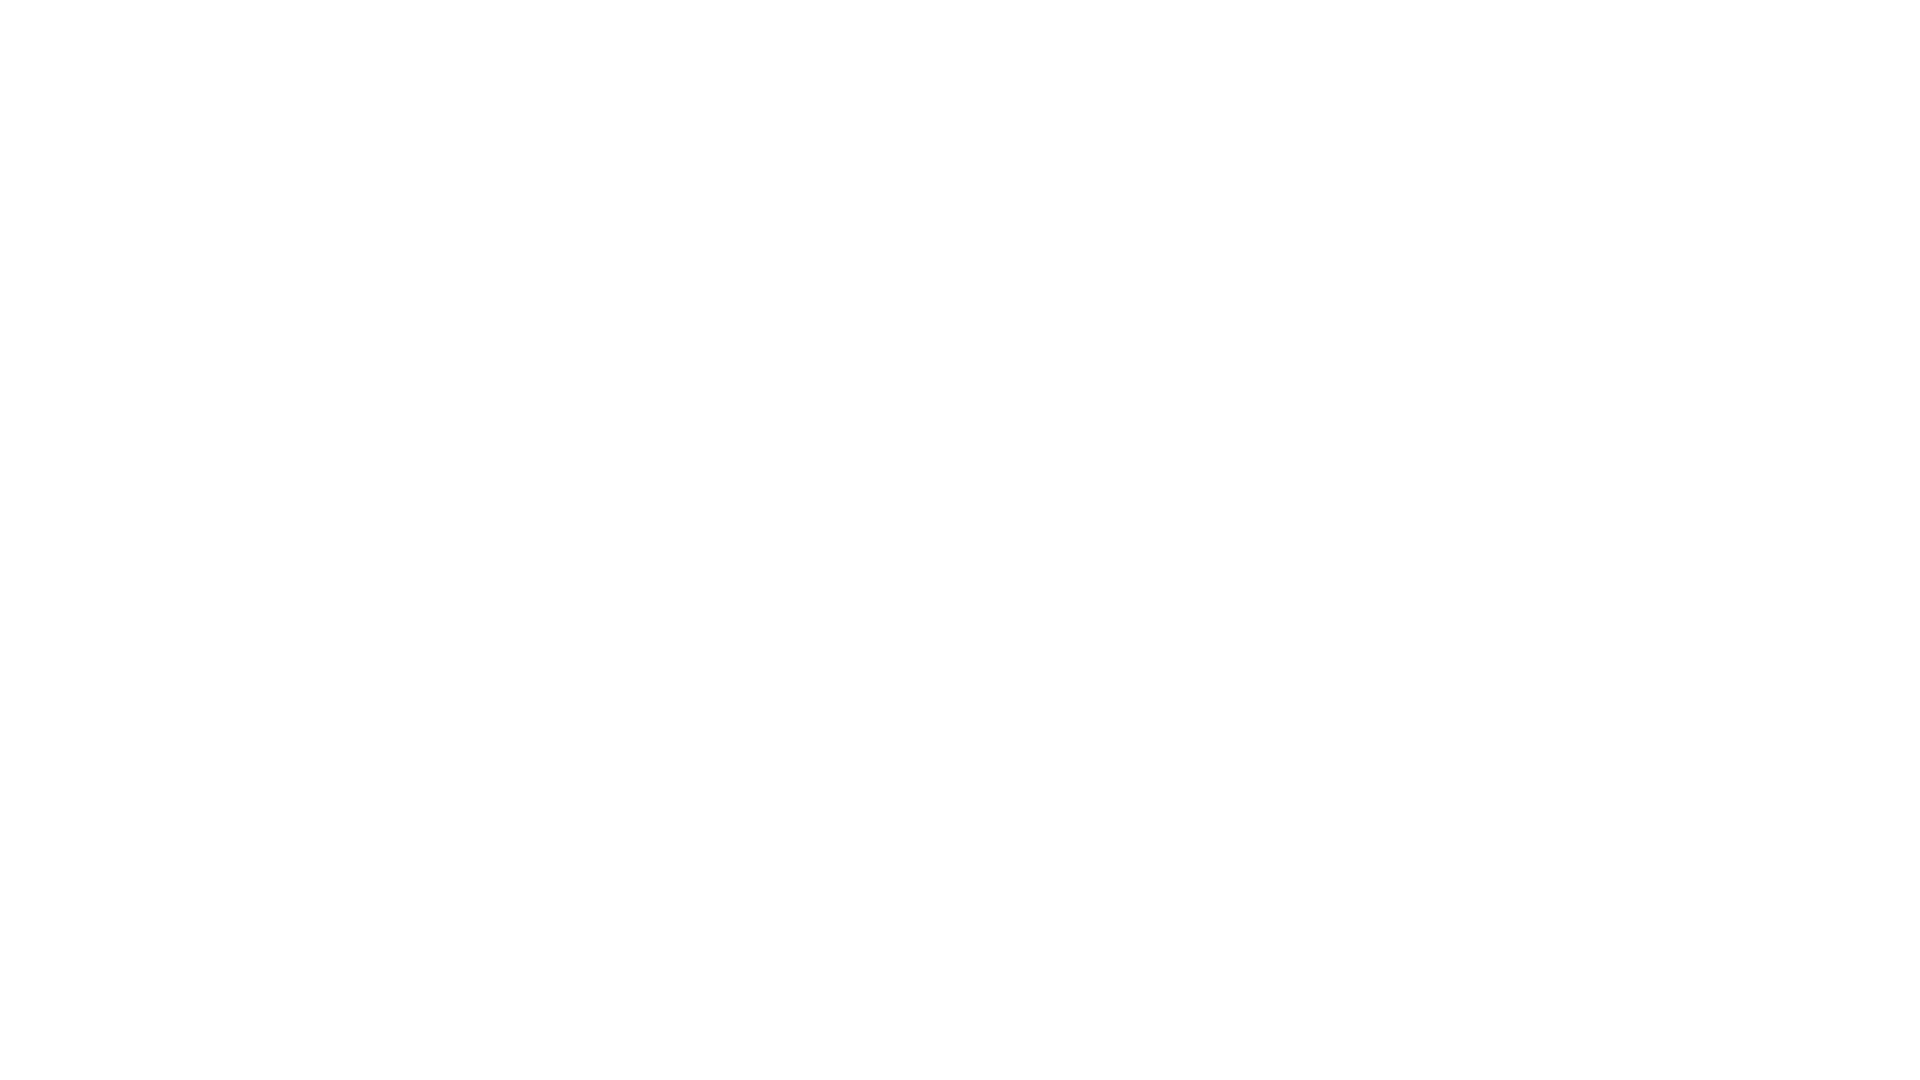

Waited 1 second for content to load (iteration 7)
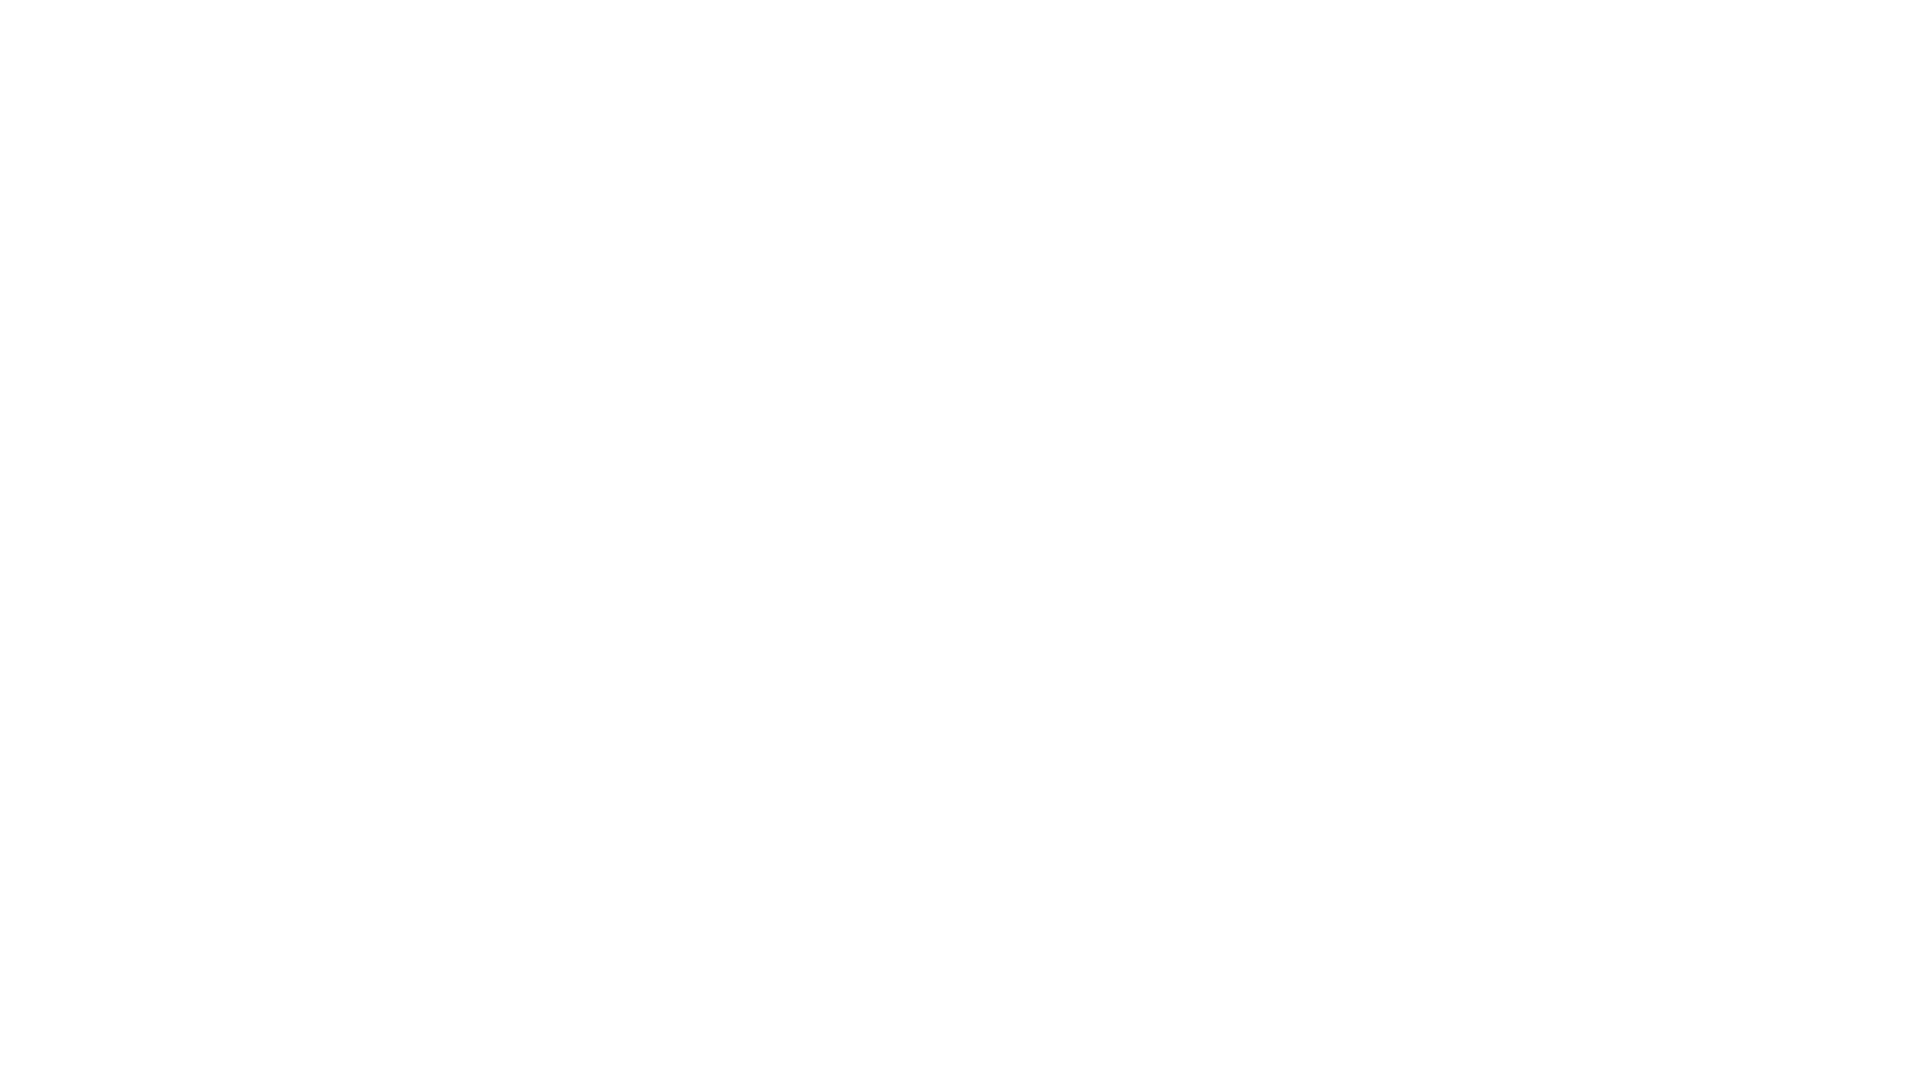

Scrolled down 250 pixels (iteration 8)
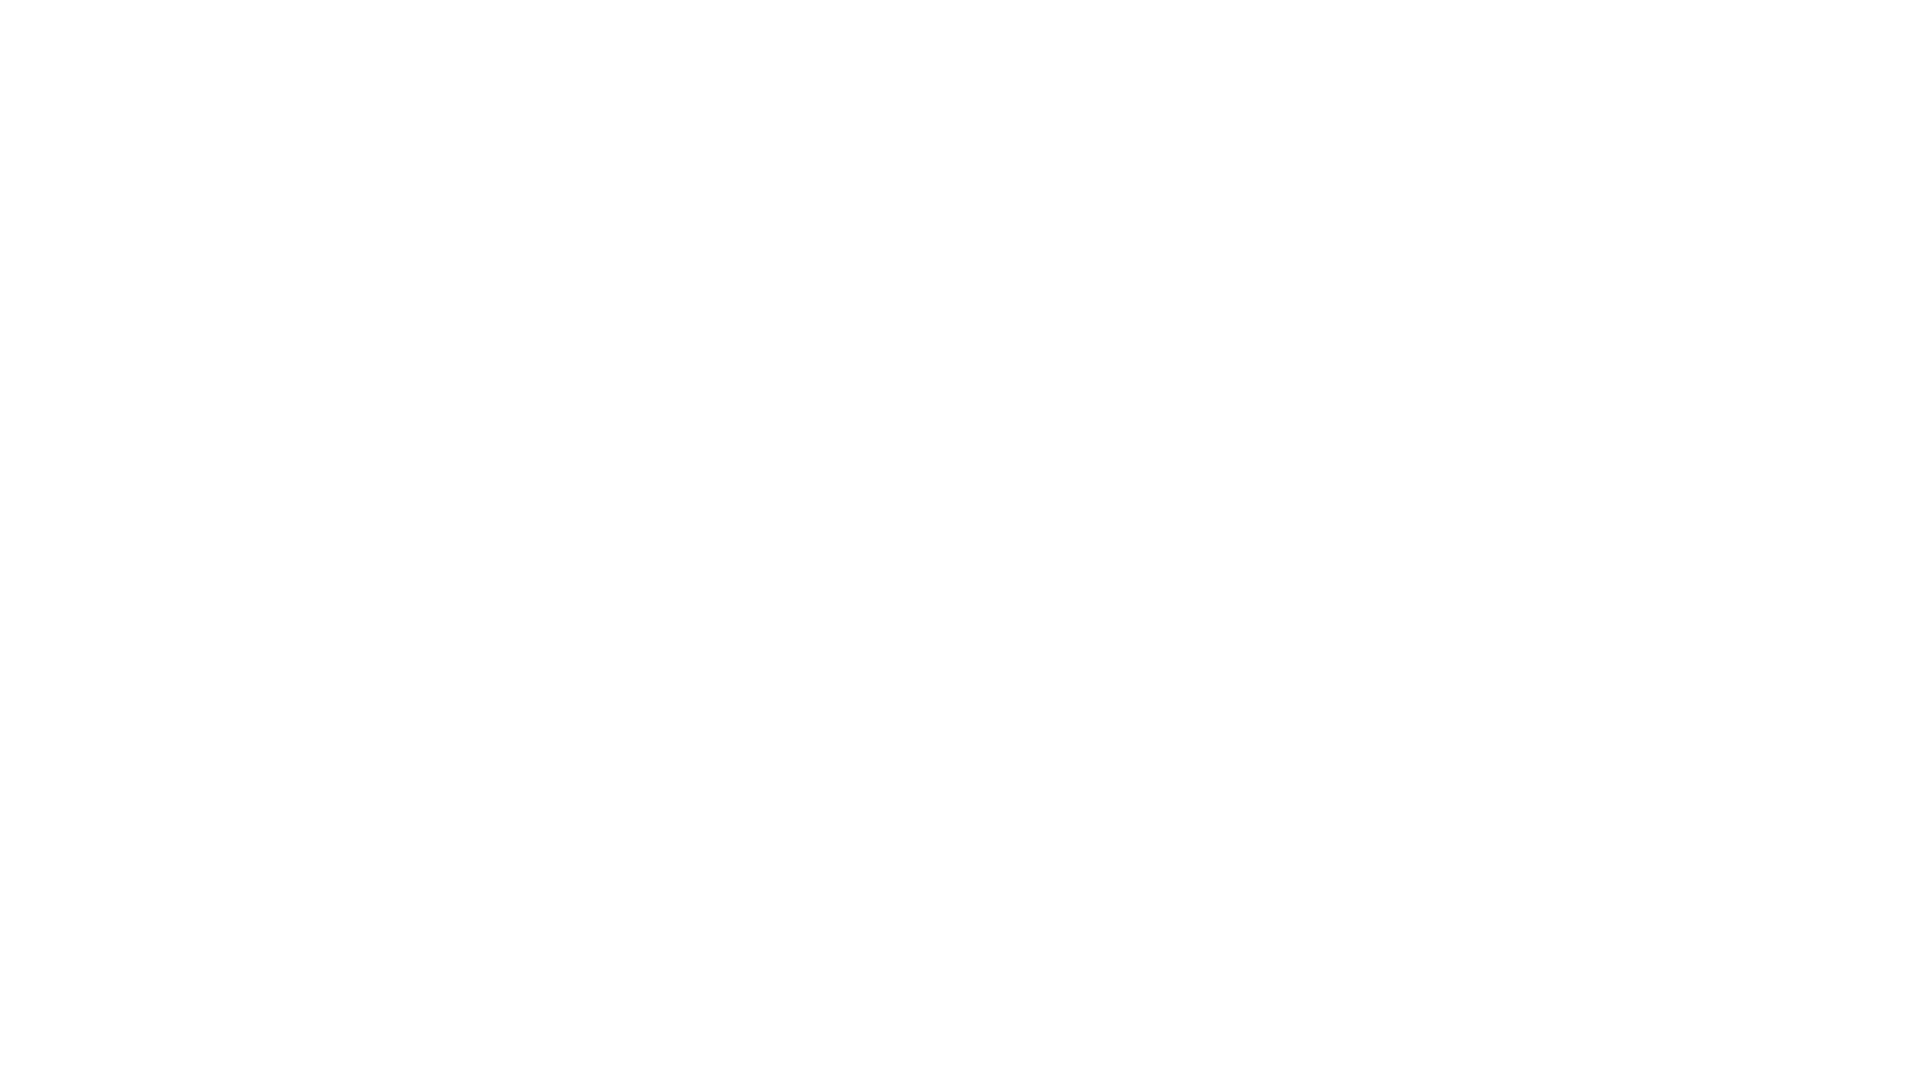

Waited 1 second for content to load (iteration 8)
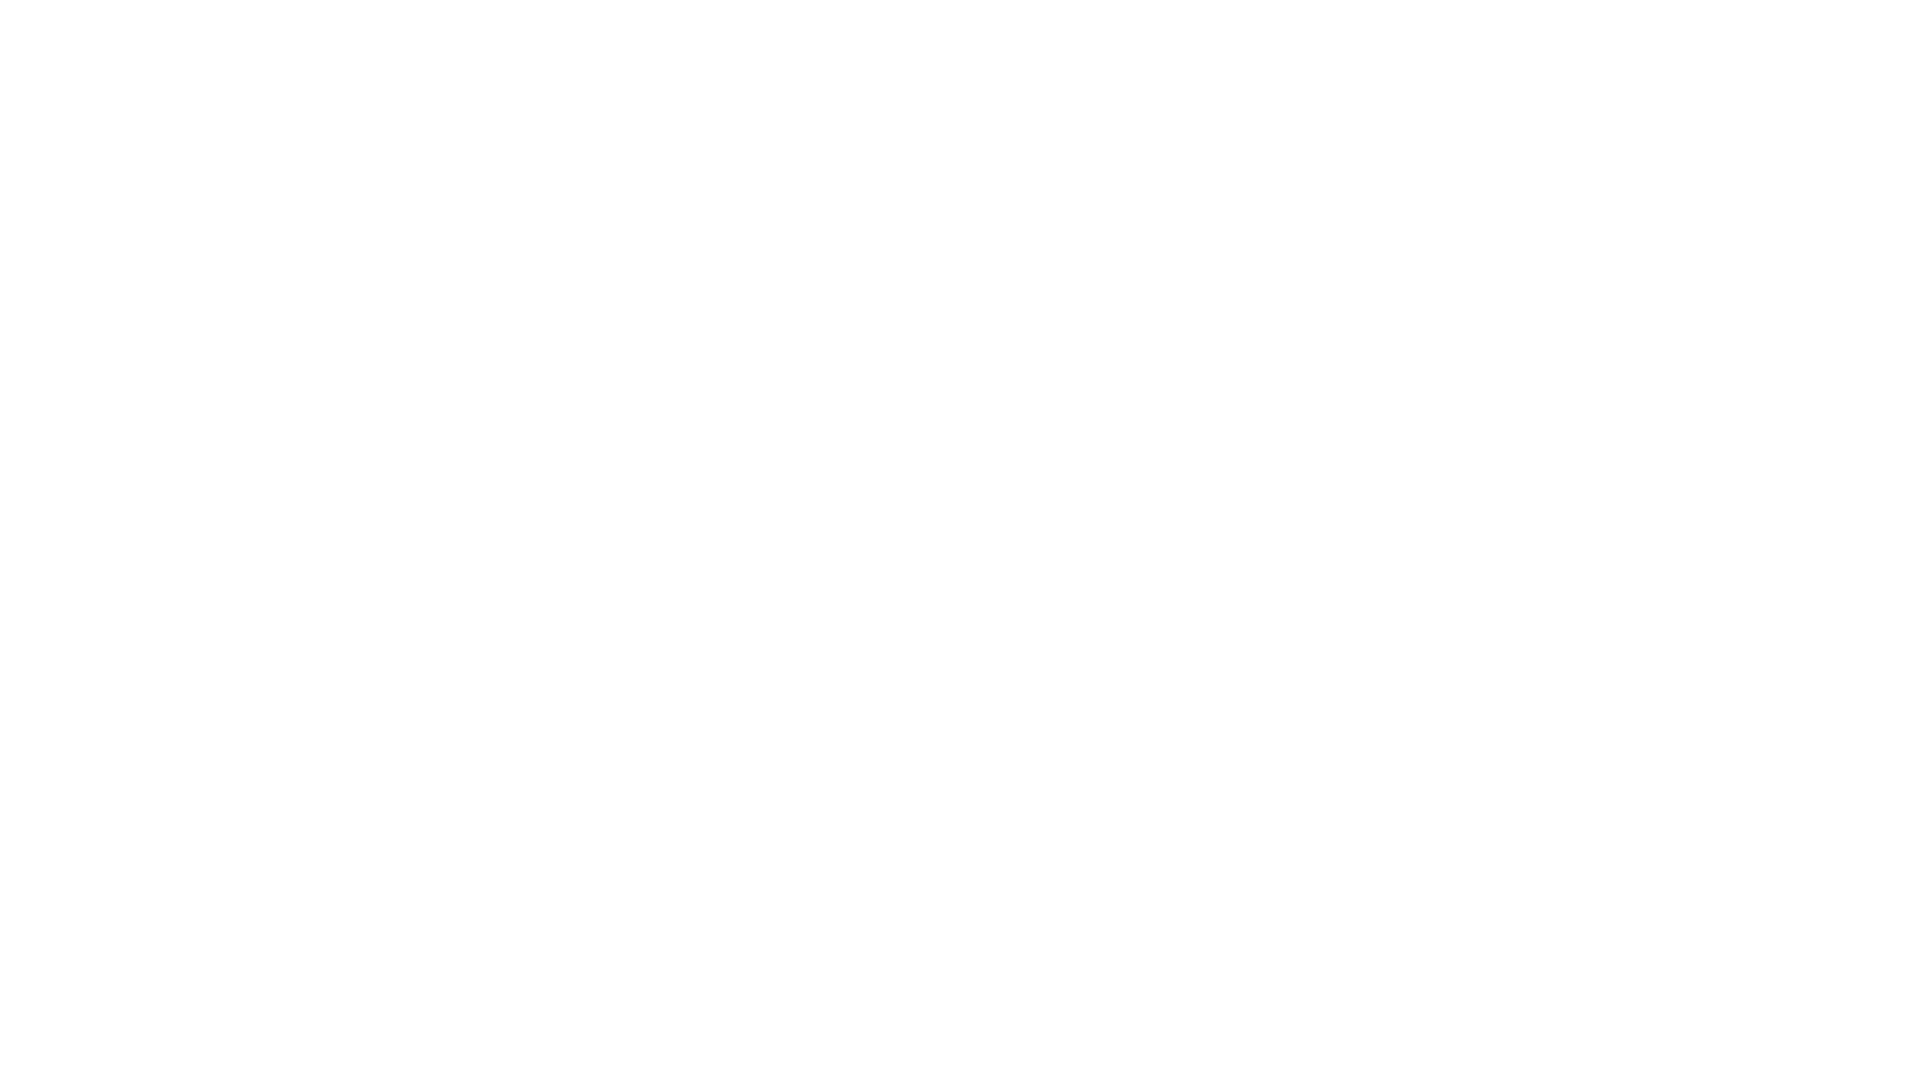

Scrolled down 250 pixels (iteration 9)
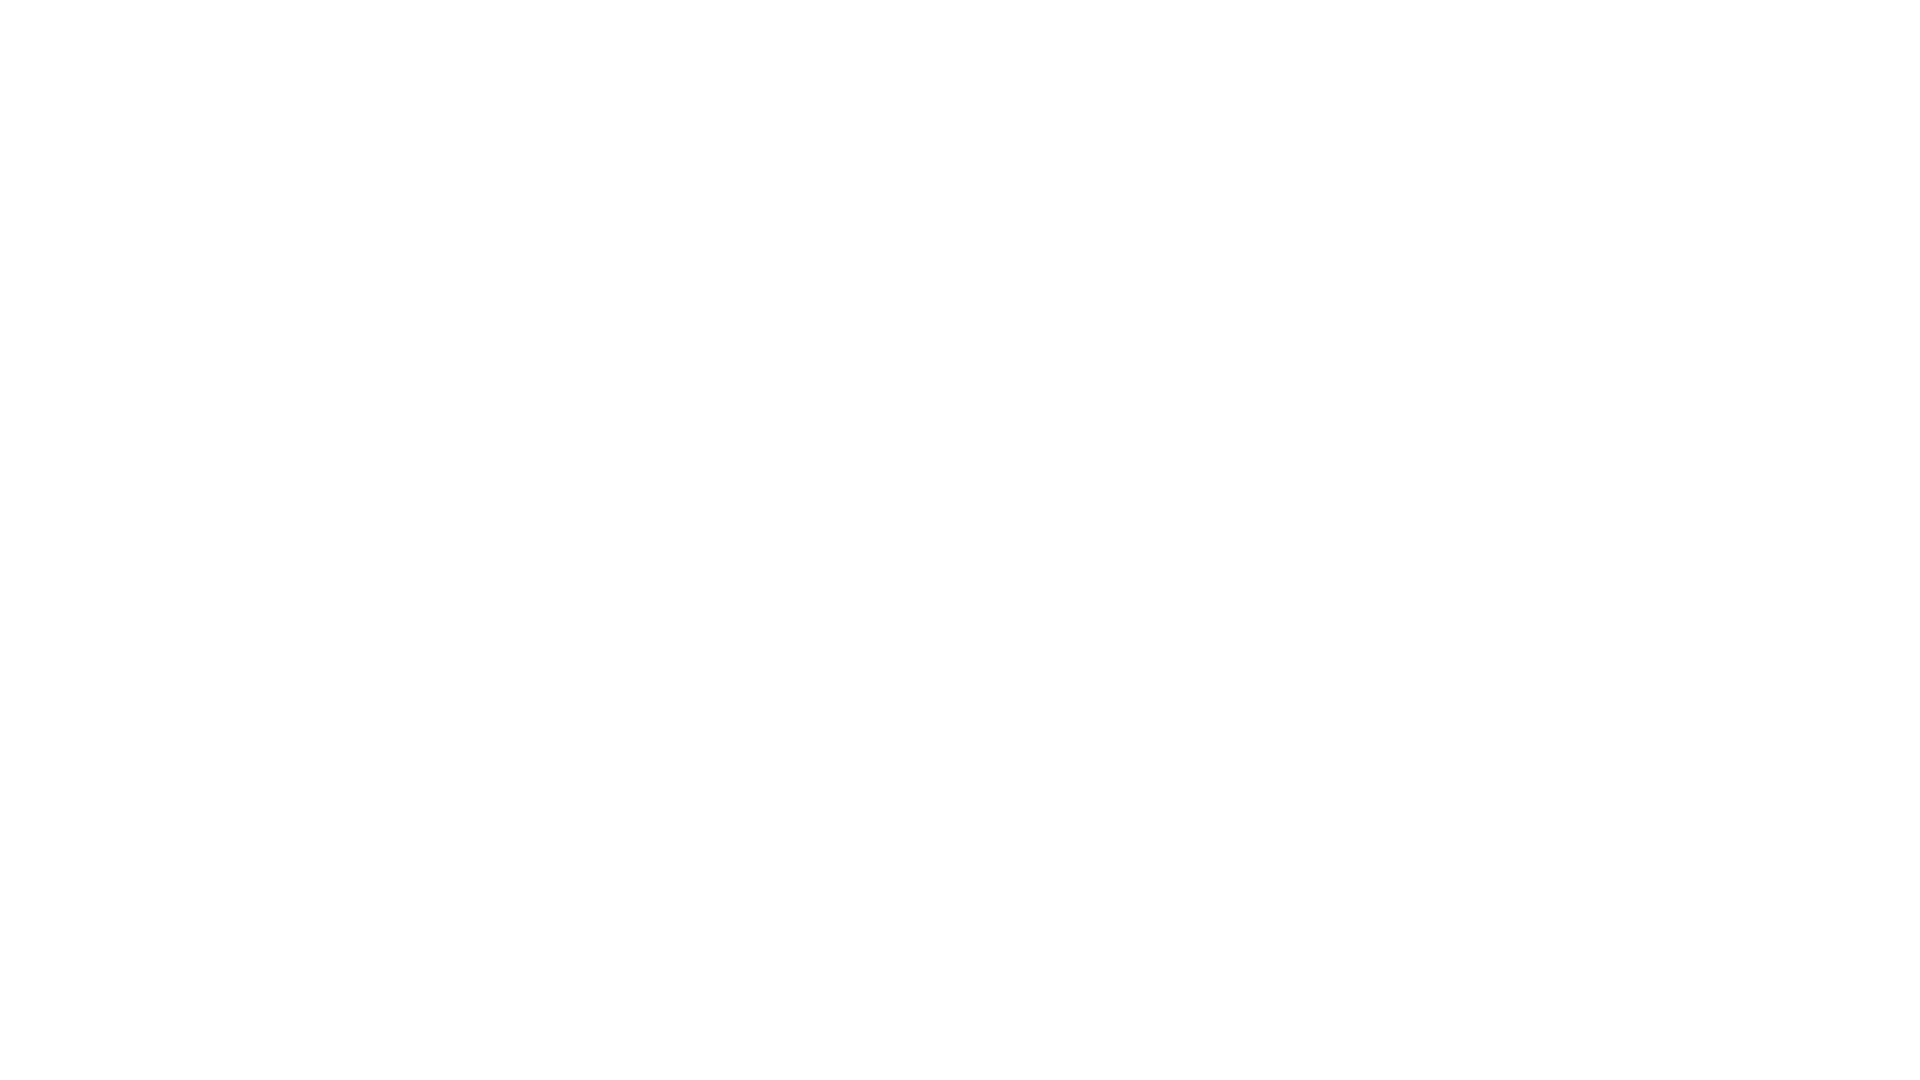

Waited 1 second for content to load (iteration 9)
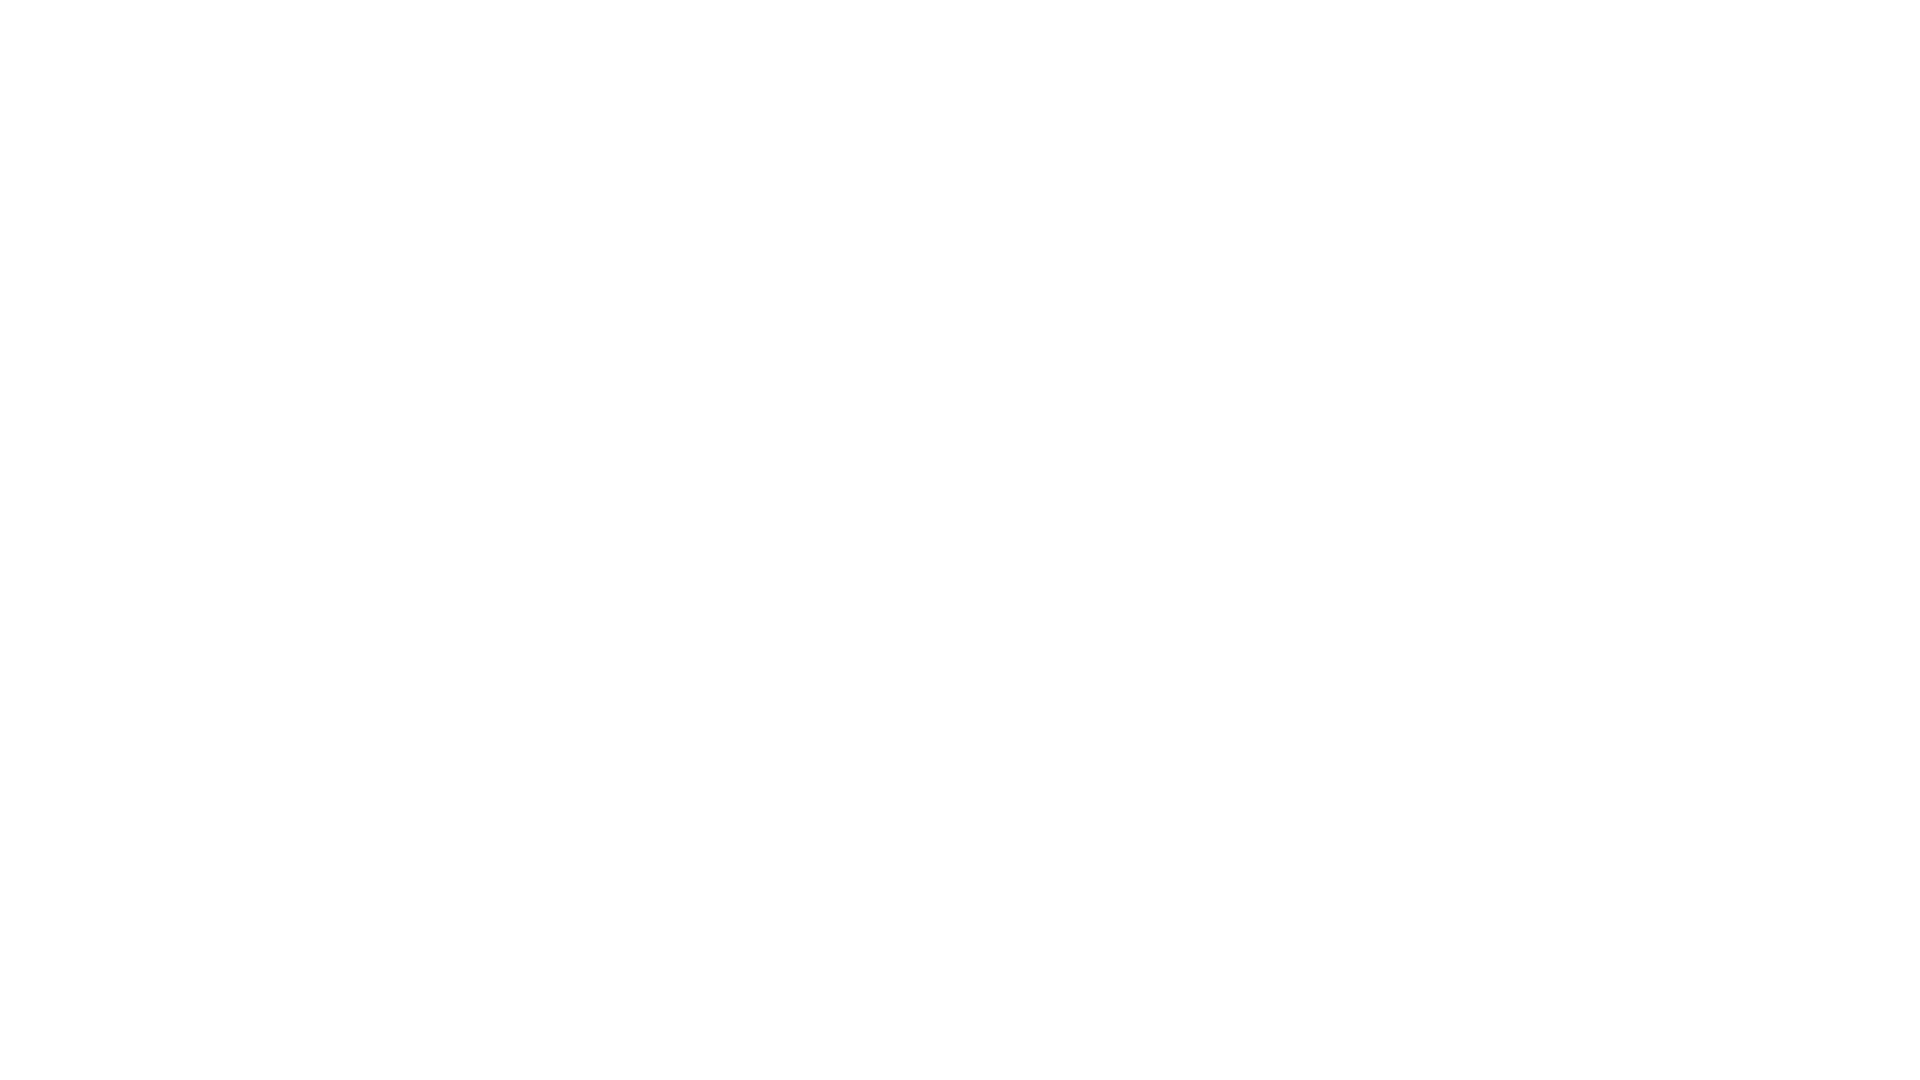

Scrolled down 250 pixels (iteration 10)
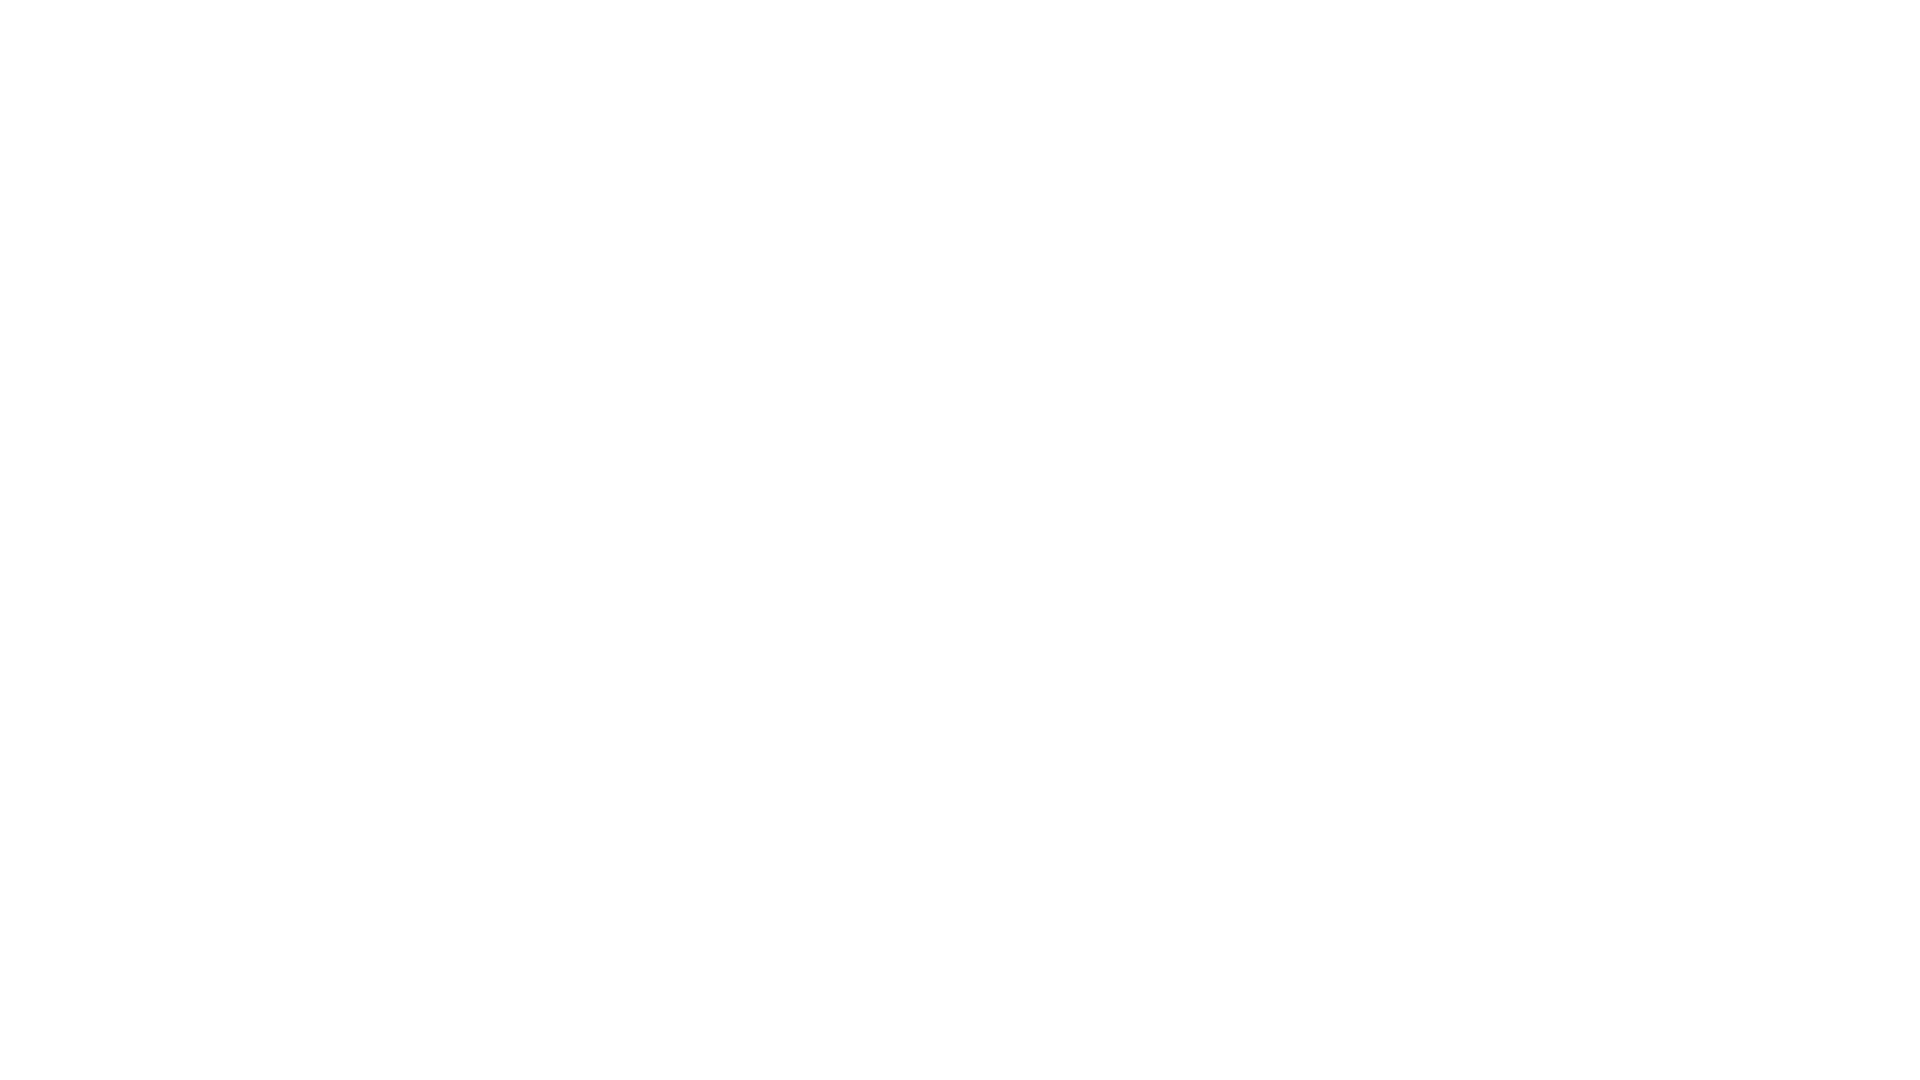

Waited 1 second for content to load (iteration 10)
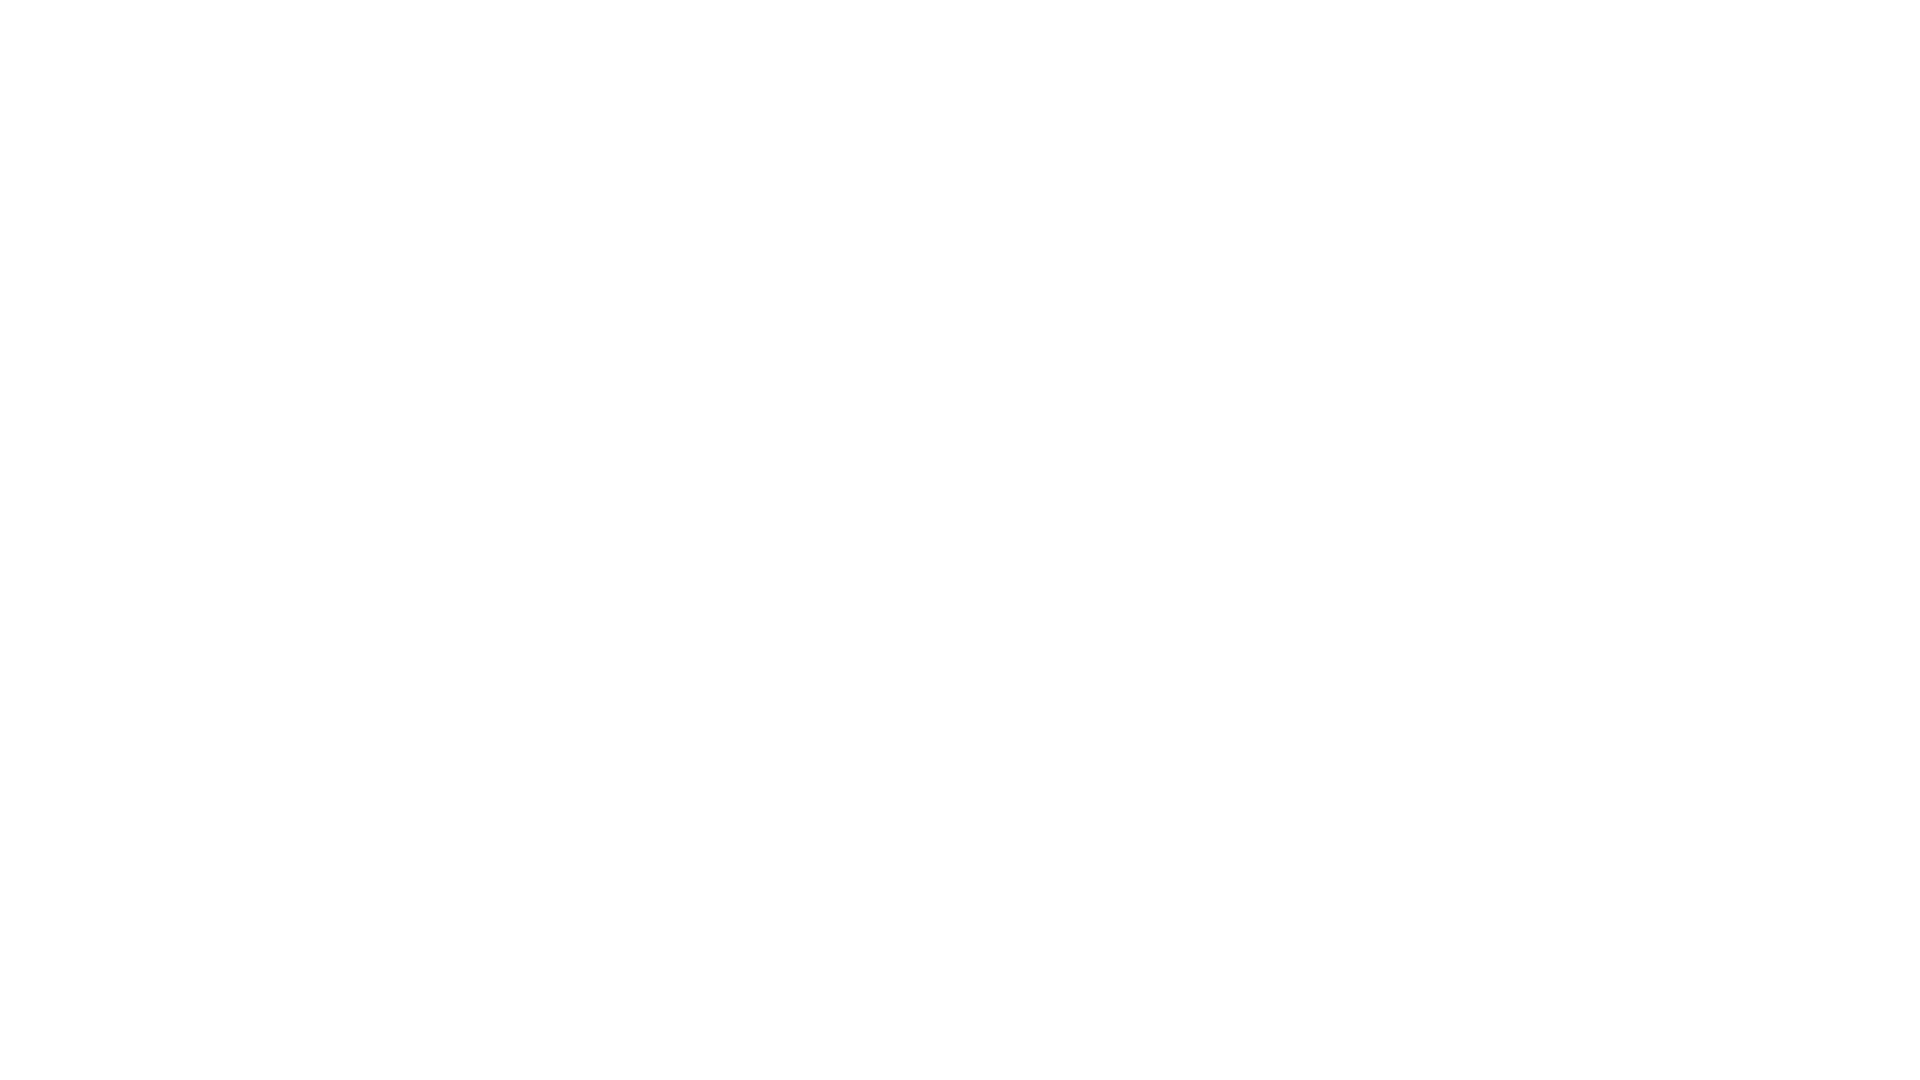

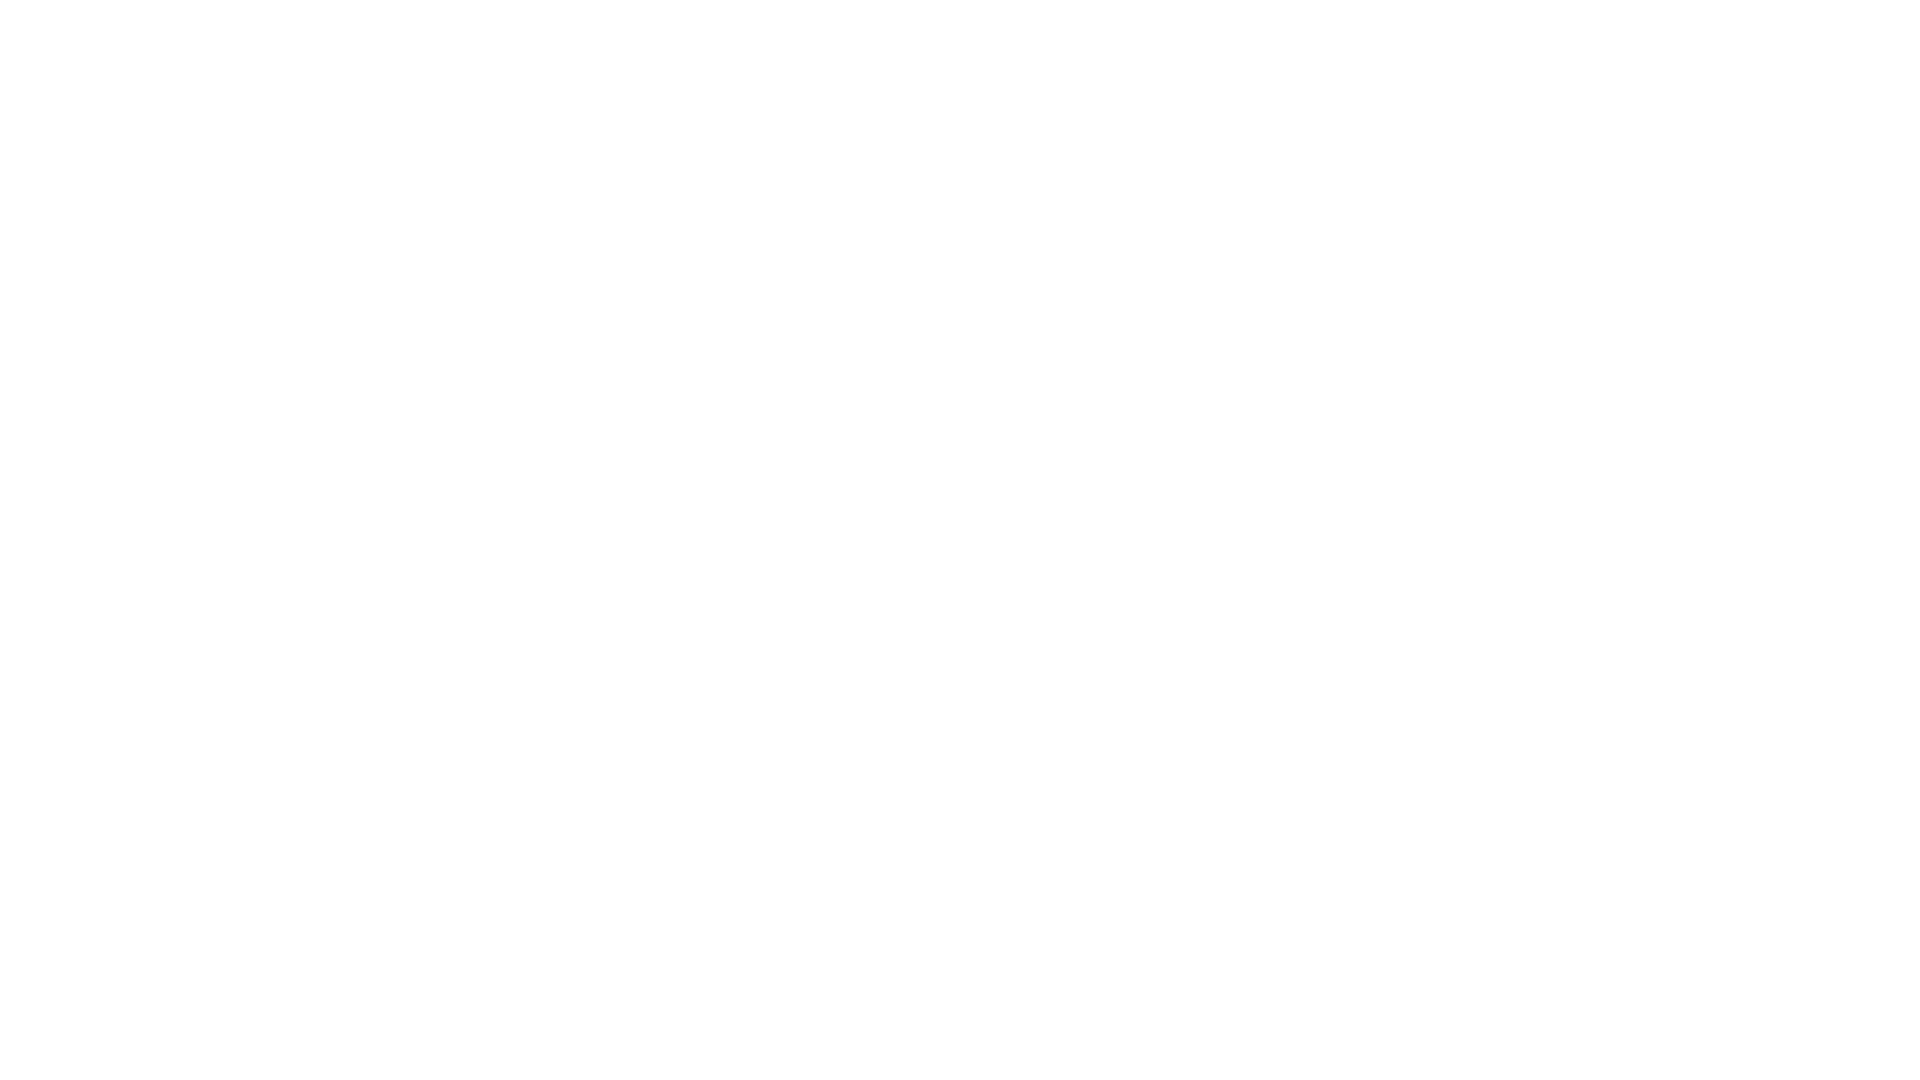